Tests selecting and deselecting all checkboxes in a form with multiple checkbox fields

Starting URL: https://automationfc.github.io/multiple-fields/

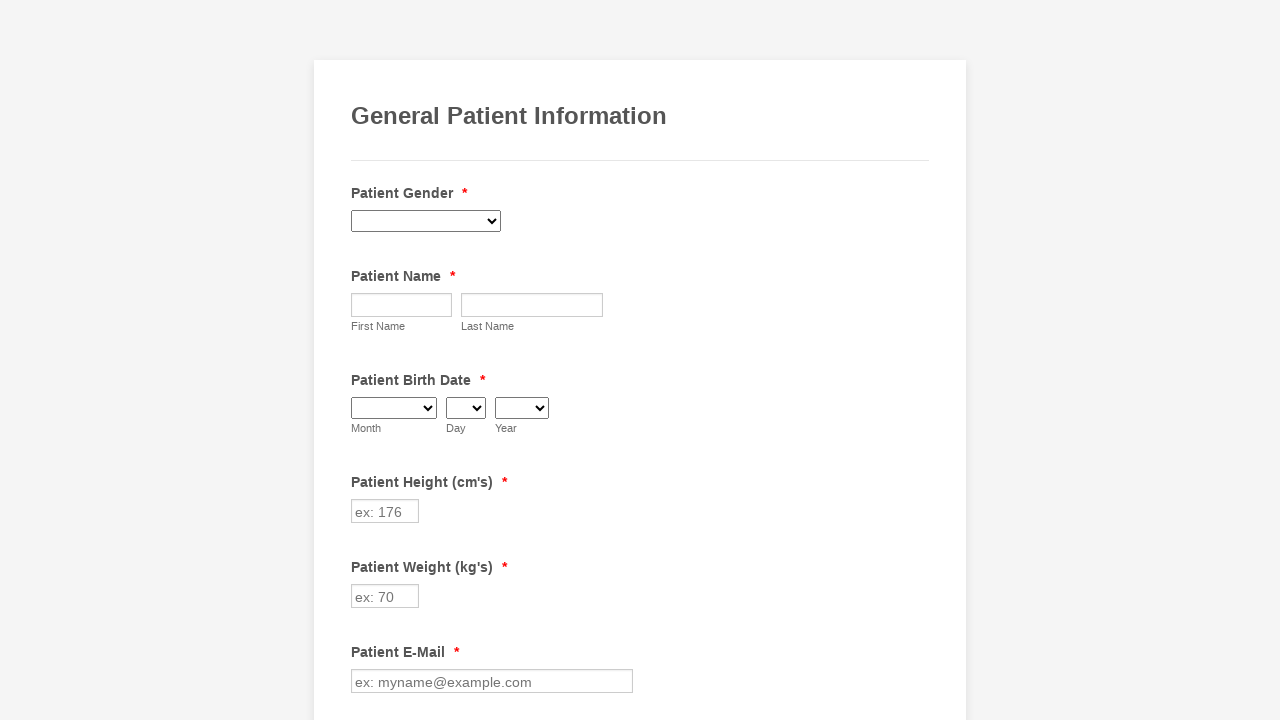

Navigated to multiple fields form page
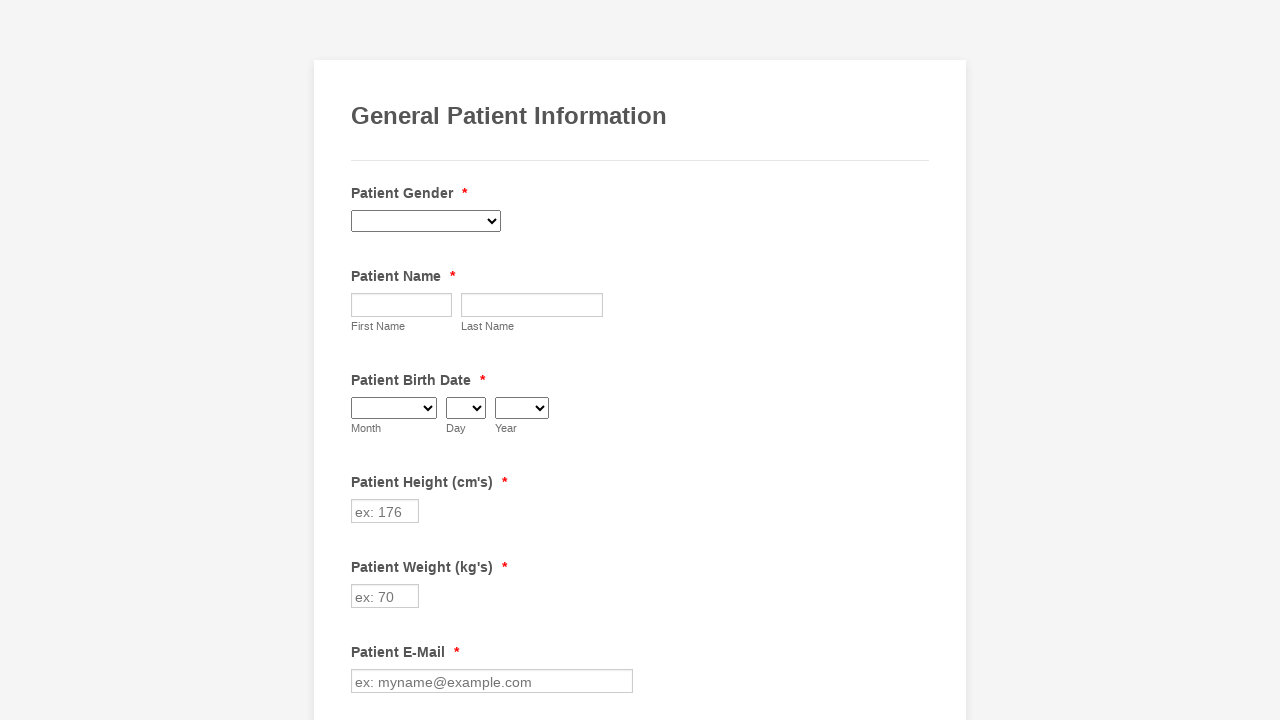

Located all checkboxes in form
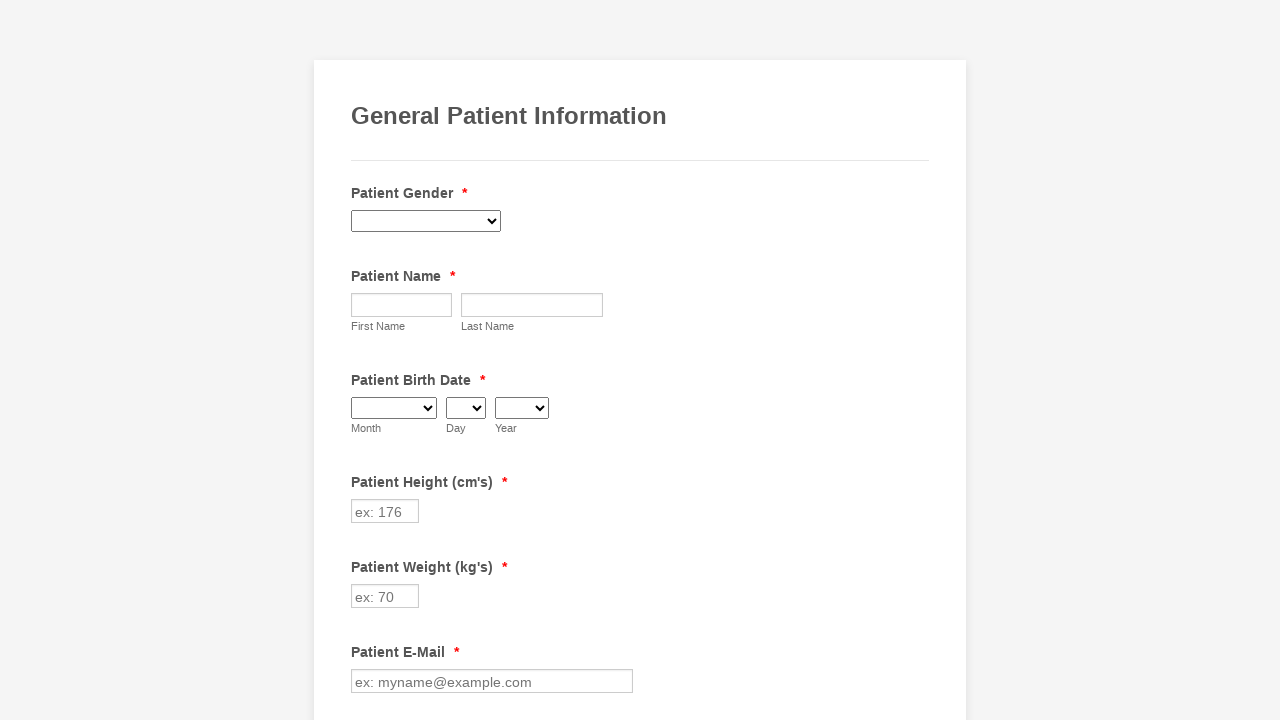

Found 29 checkboxes in total
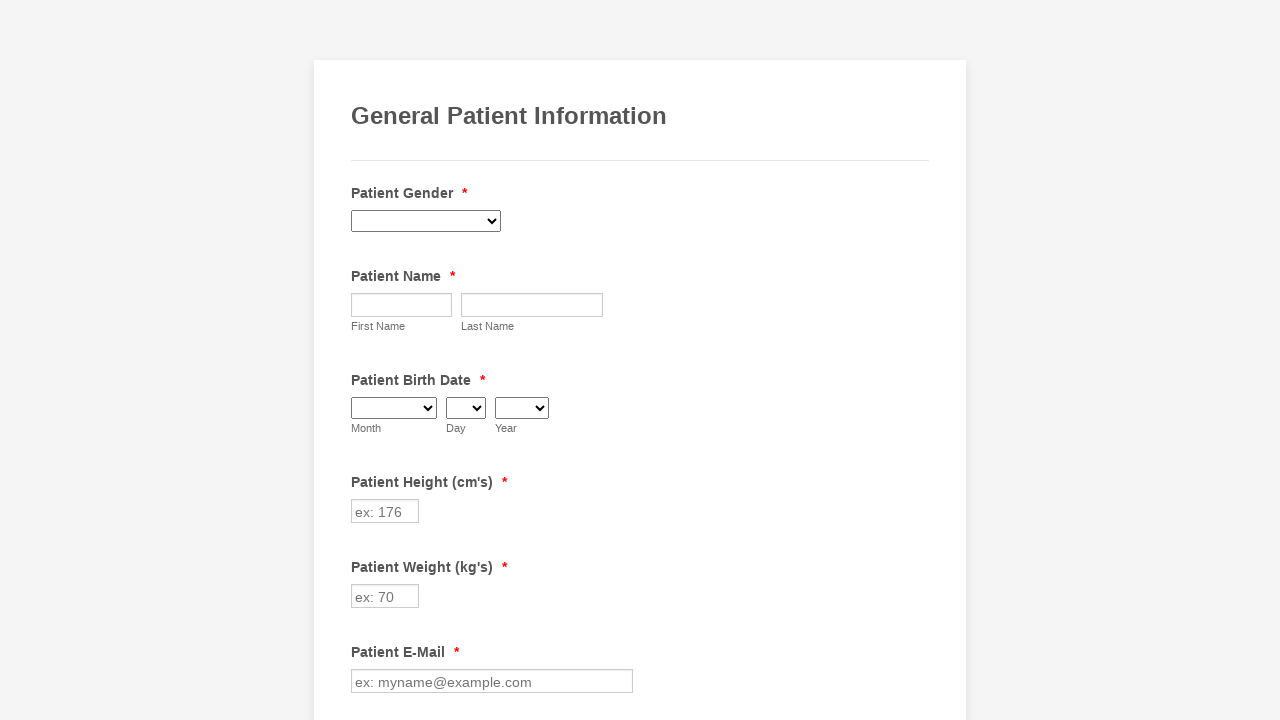

Selected checkbox 1 at (362, 360) on div.form-single-column input[type='checkbox'] >> nth=0
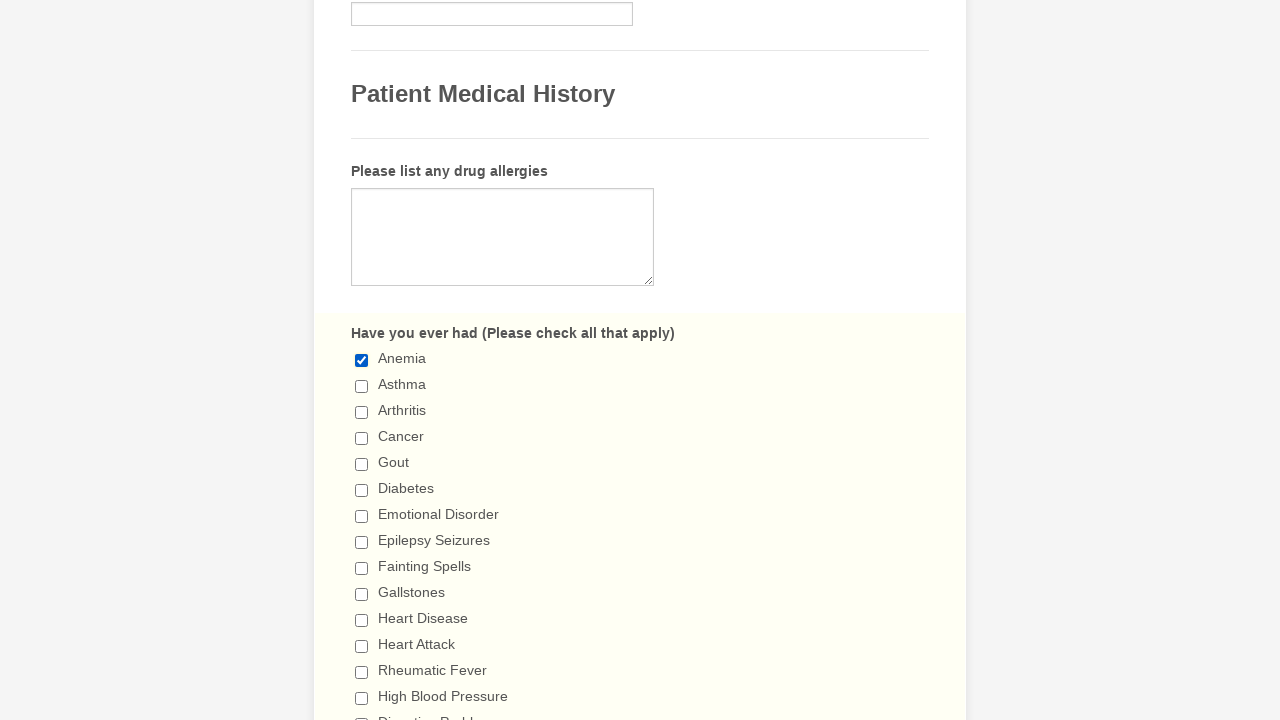

Selected checkbox 2 at (362, 386) on div.form-single-column input[type='checkbox'] >> nth=1
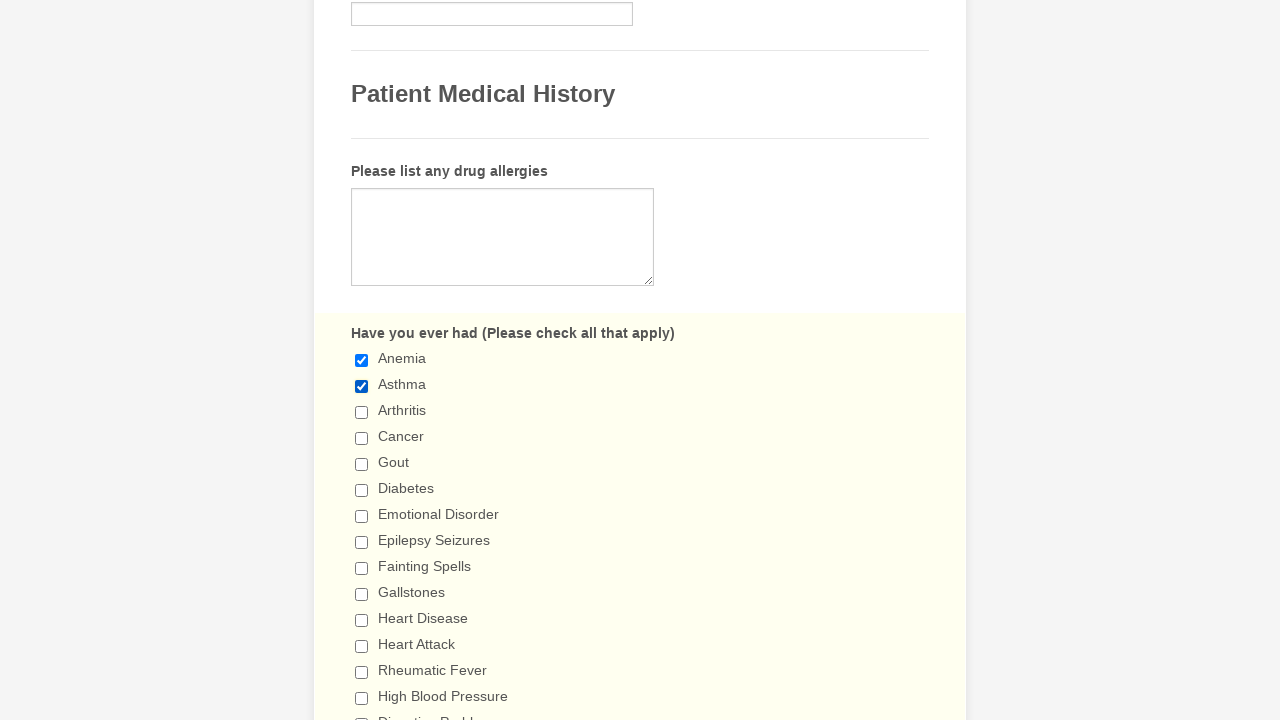

Selected checkbox 3 at (362, 412) on div.form-single-column input[type='checkbox'] >> nth=2
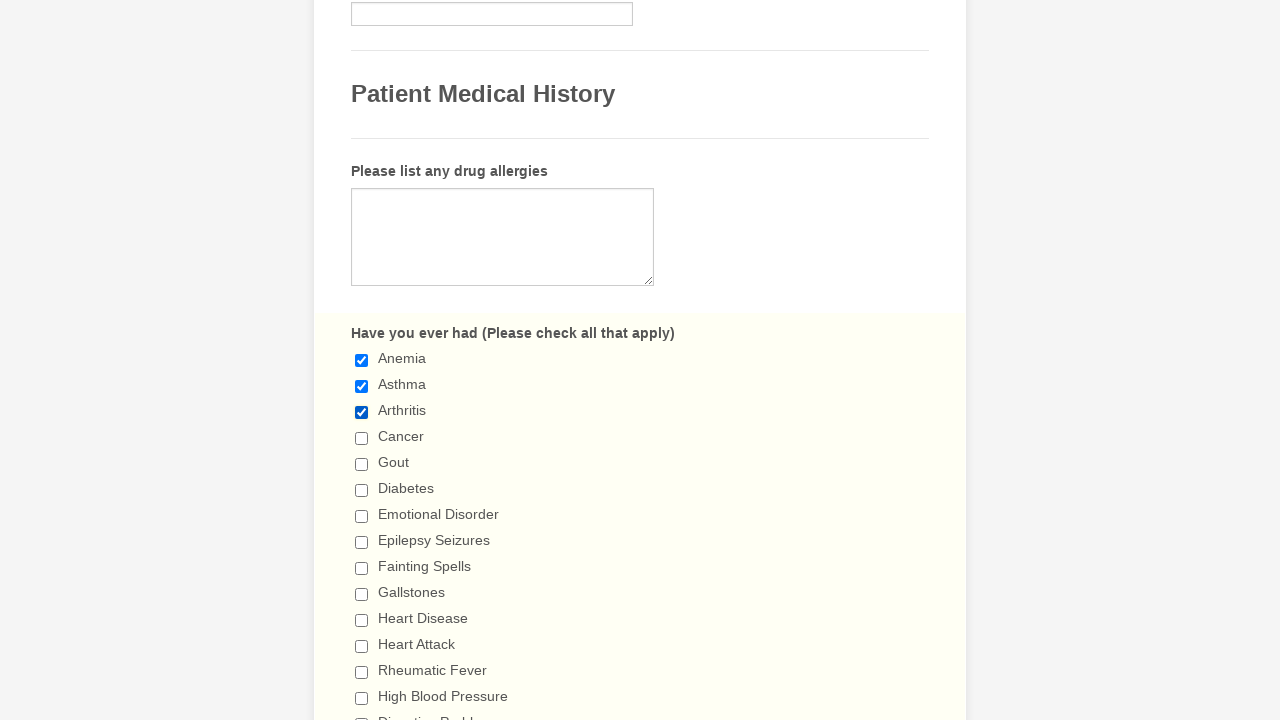

Selected checkbox 4 at (362, 438) on div.form-single-column input[type='checkbox'] >> nth=3
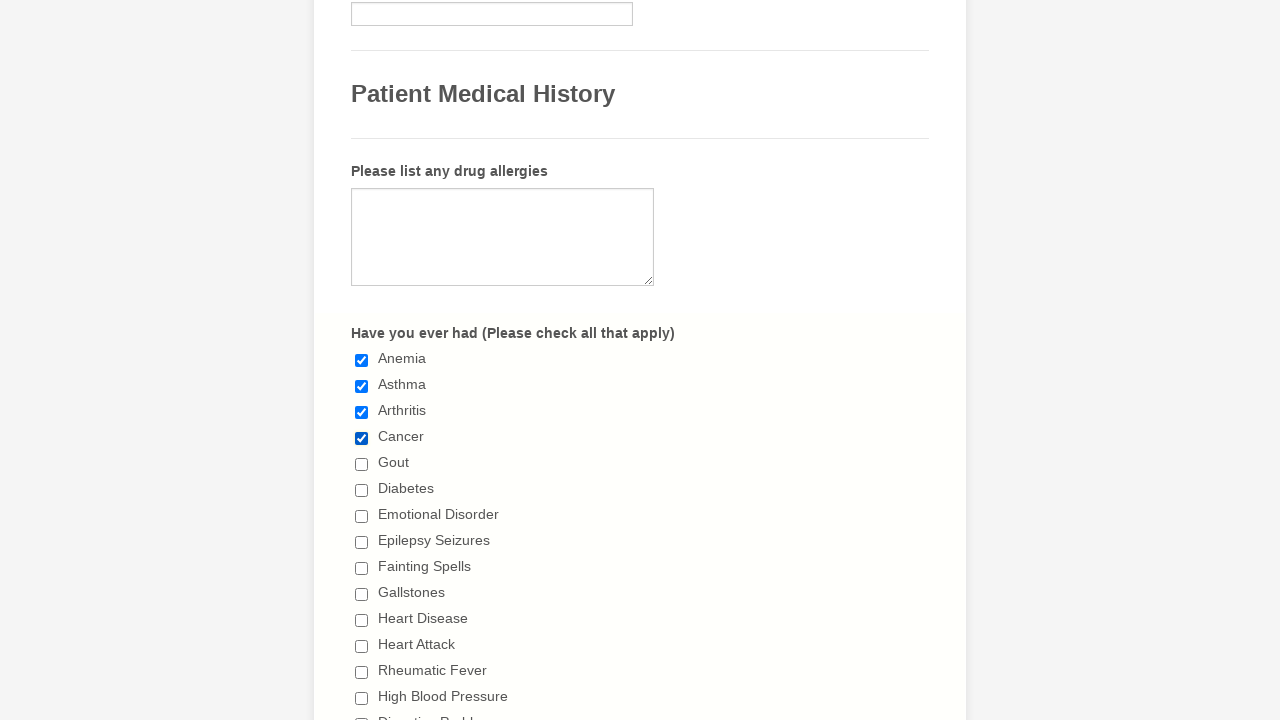

Selected checkbox 5 at (362, 464) on div.form-single-column input[type='checkbox'] >> nth=4
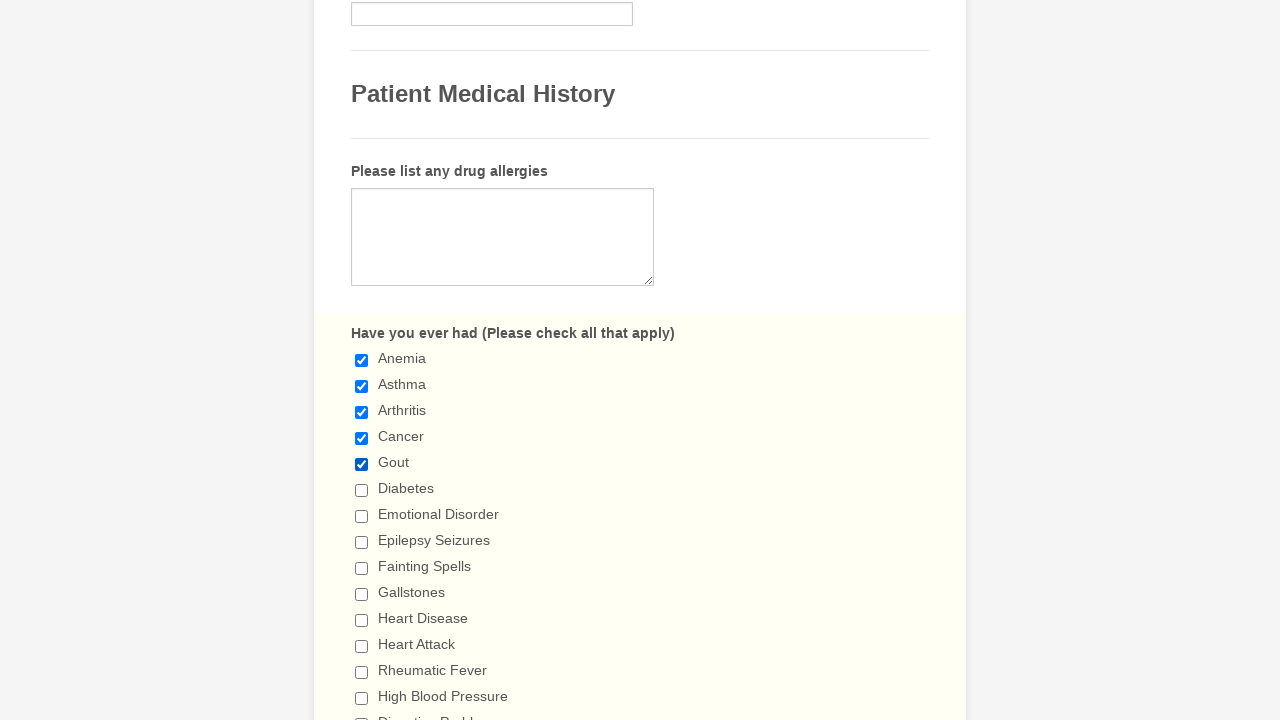

Selected checkbox 6 at (362, 490) on div.form-single-column input[type='checkbox'] >> nth=5
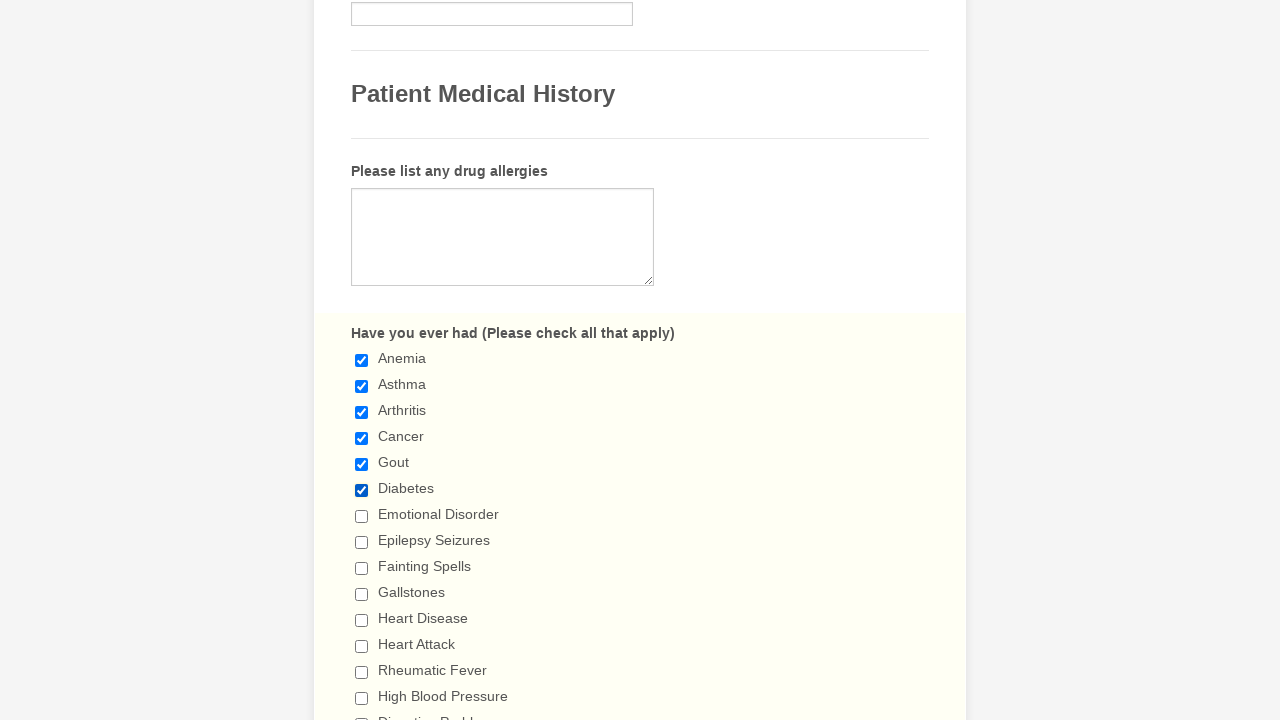

Selected checkbox 7 at (362, 516) on div.form-single-column input[type='checkbox'] >> nth=6
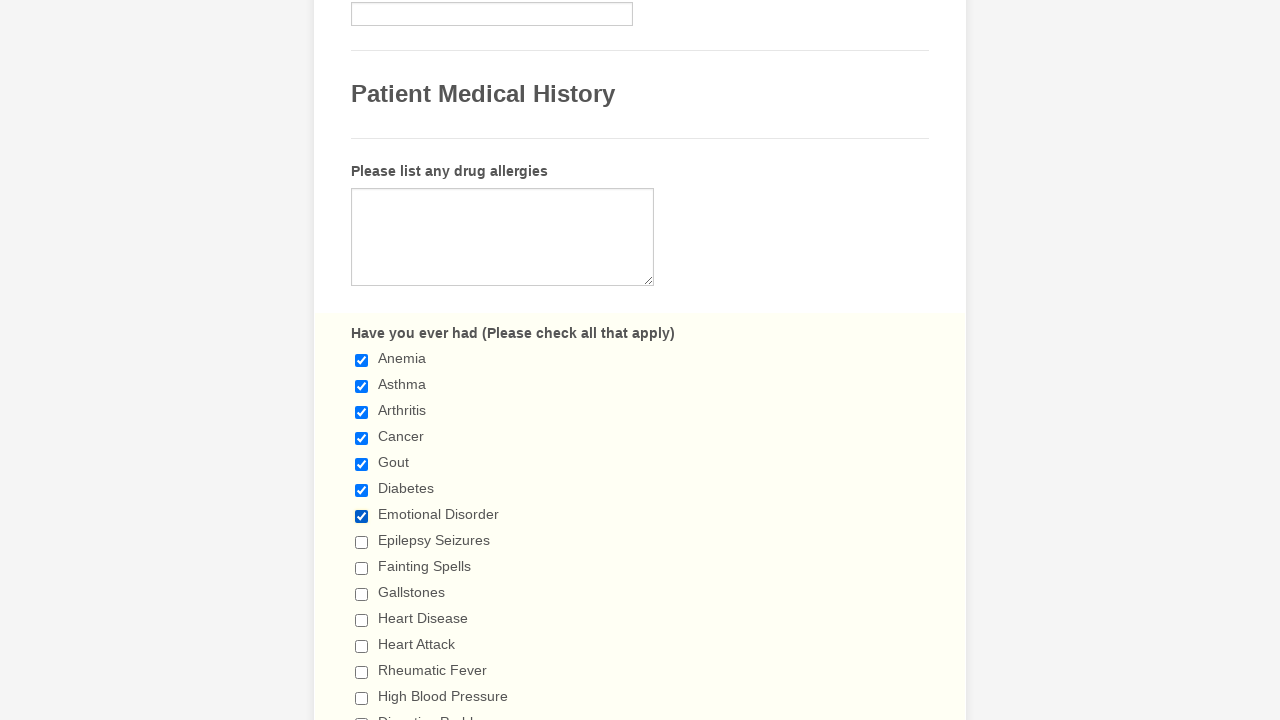

Selected checkbox 8 at (362, 542) on div.form-single-column input[type='checkbox'] >> nth=7
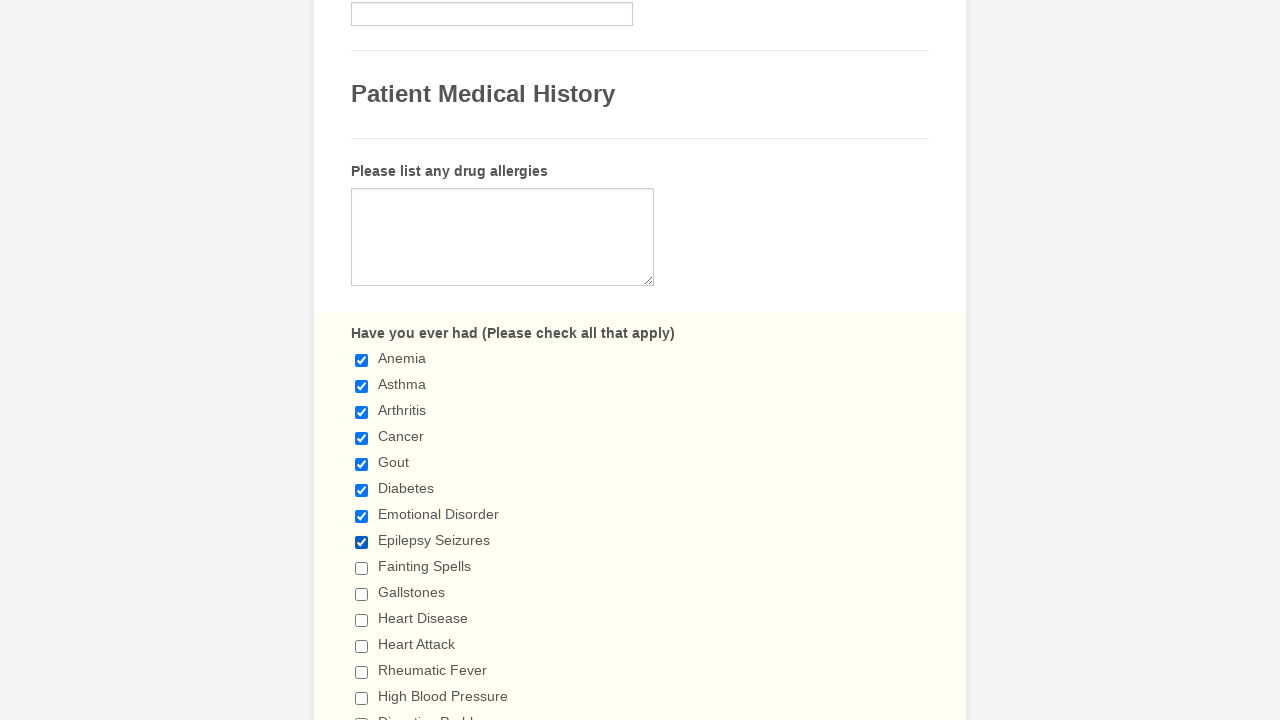

Selected checkbox 9 at (362, 568) on div.form-single-column input[type='checkbox'] >> nth=8
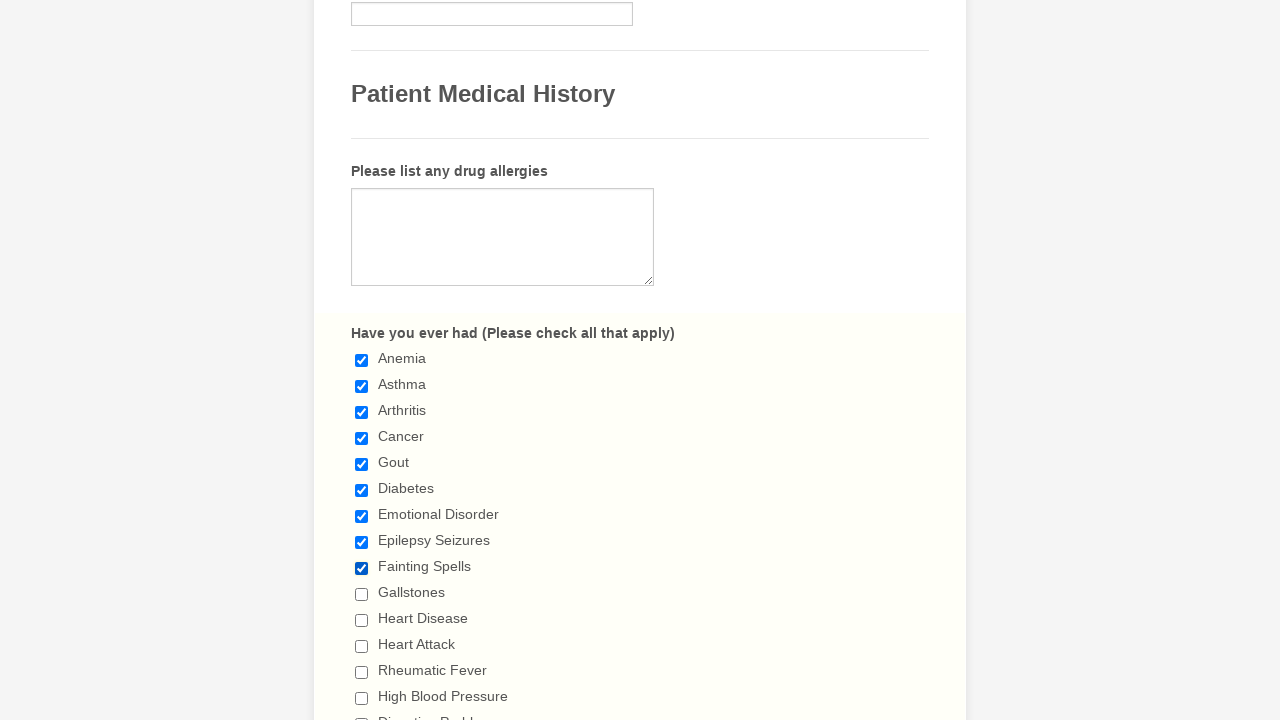

Selected checkbox 10 at (362, 594) on div.form-single-column input[type='checkbox'] >> nth=9
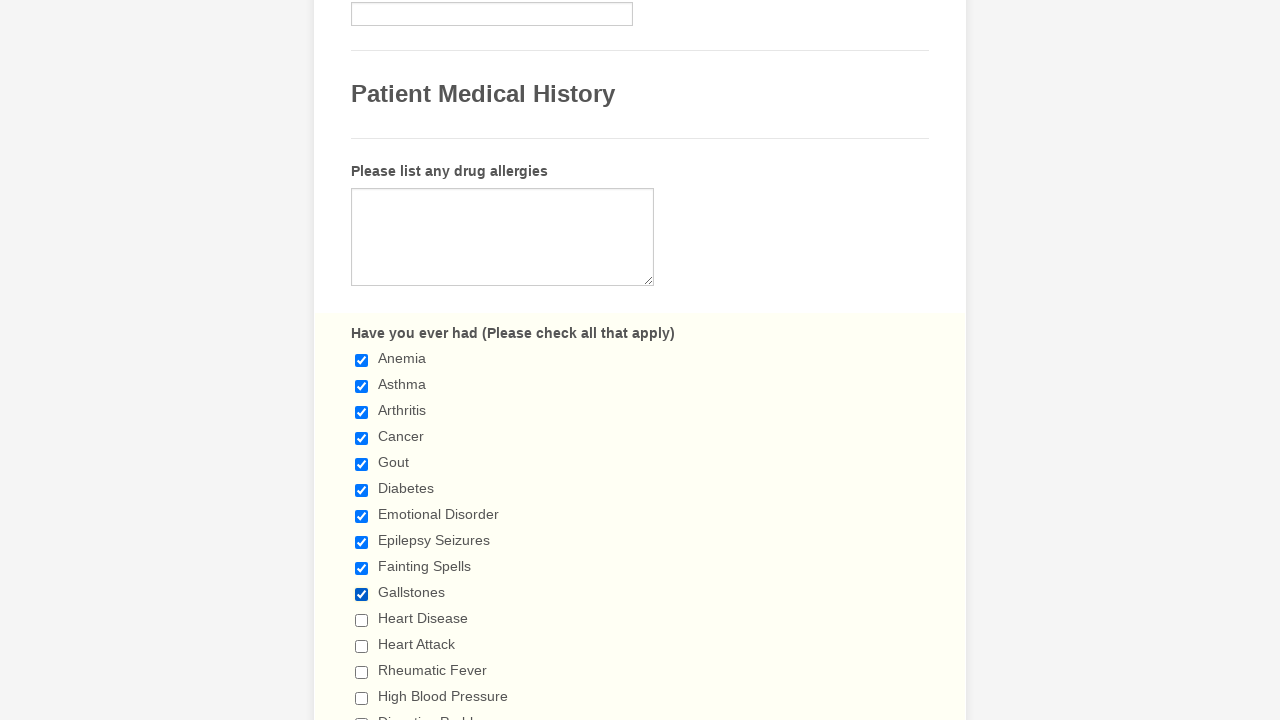

Selected checkbox 11 at (362, 620) on div.form-single-column input[type='checkbox'] >> nth=10
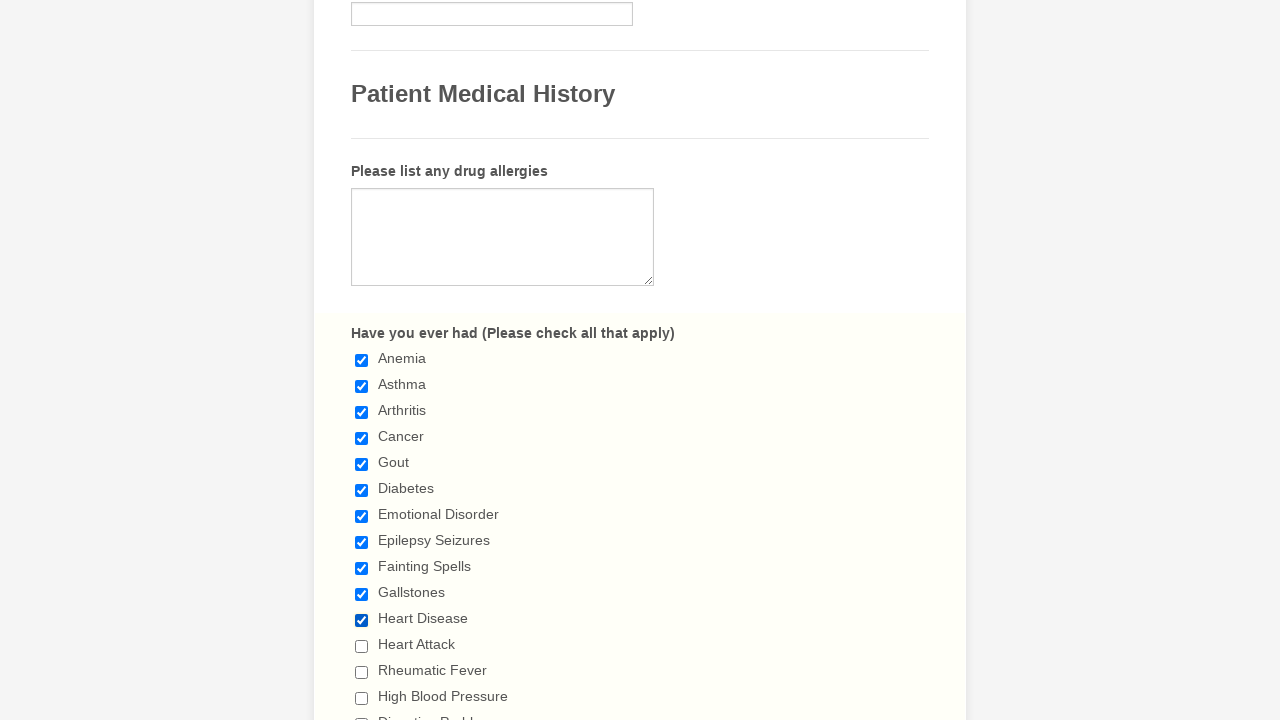

Selected checkbox 12 at (362, 646) on div.form-single-column input[type='checkbox'] >> nth=11
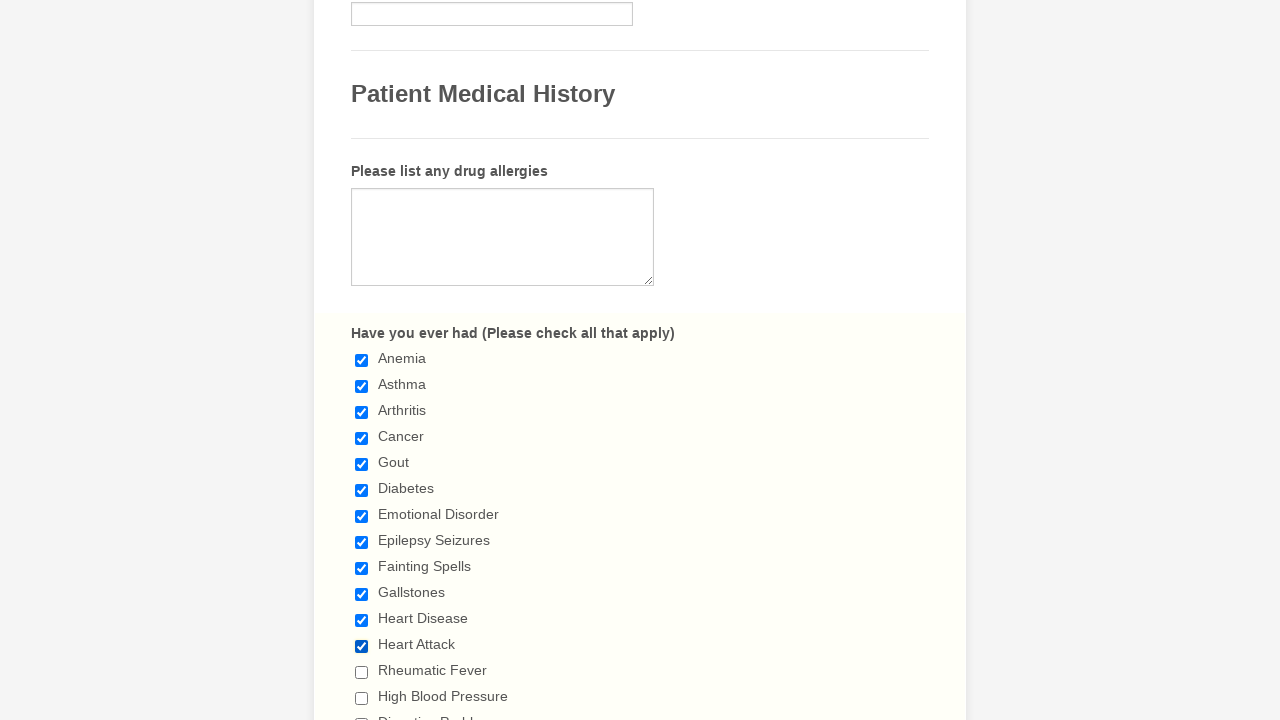

Selected checkbox 13 at (362, 672) on div.form-single-column input[type='checkbox'] >> nth=12
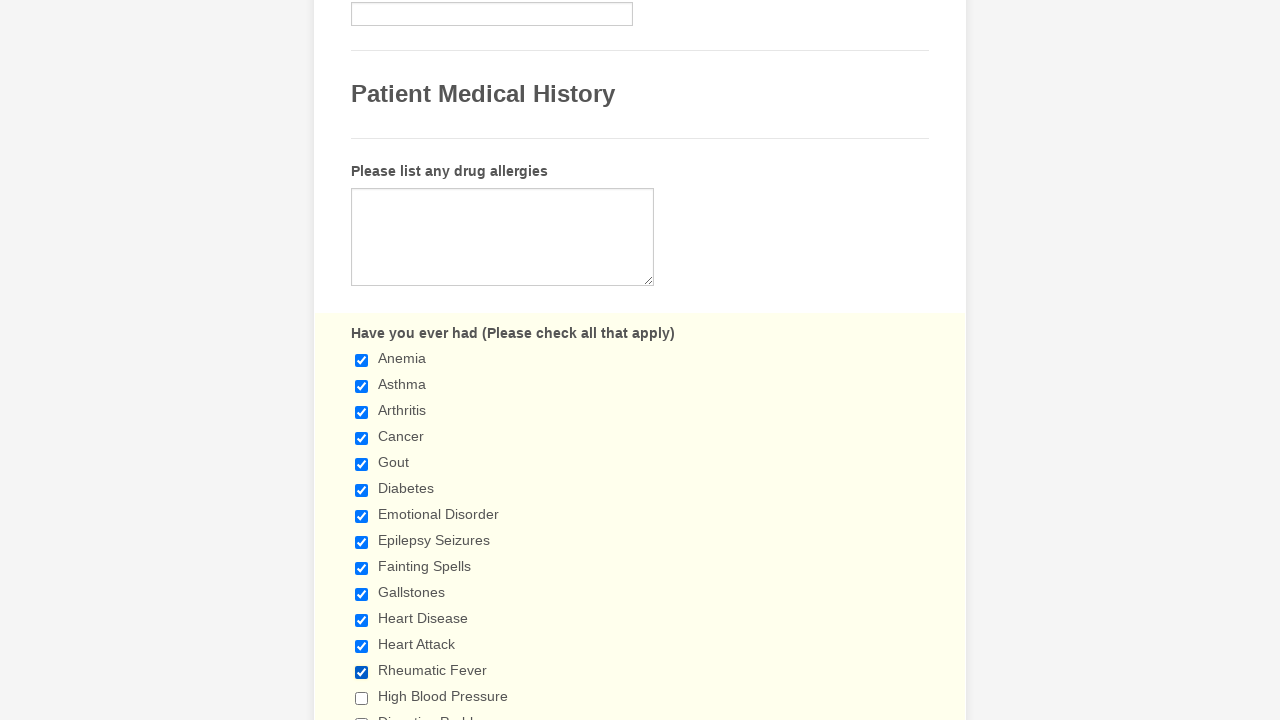

Selected checkbox 14 at (362, 698) on div.form-single-column input[type='checkbox'] >> nth=13
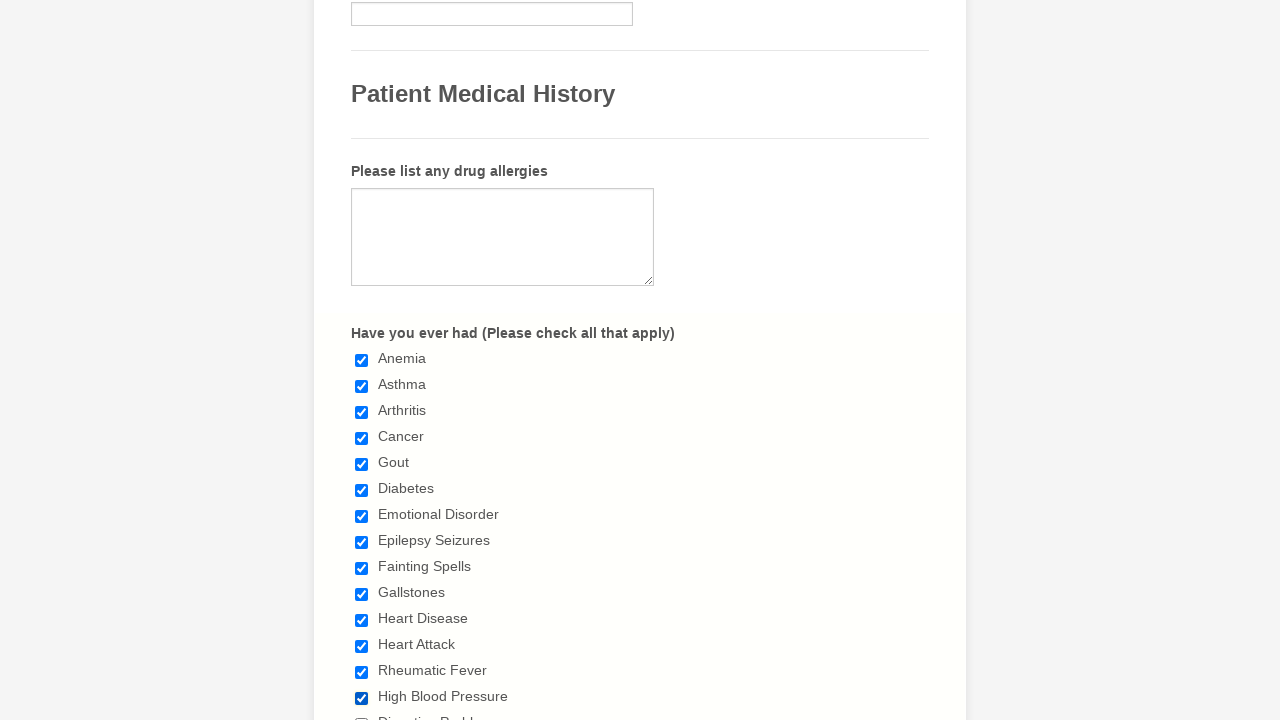

Selected checkbox 15 at (362, 714) on div.form-single-column input[type='checkbox'] >> nth=14
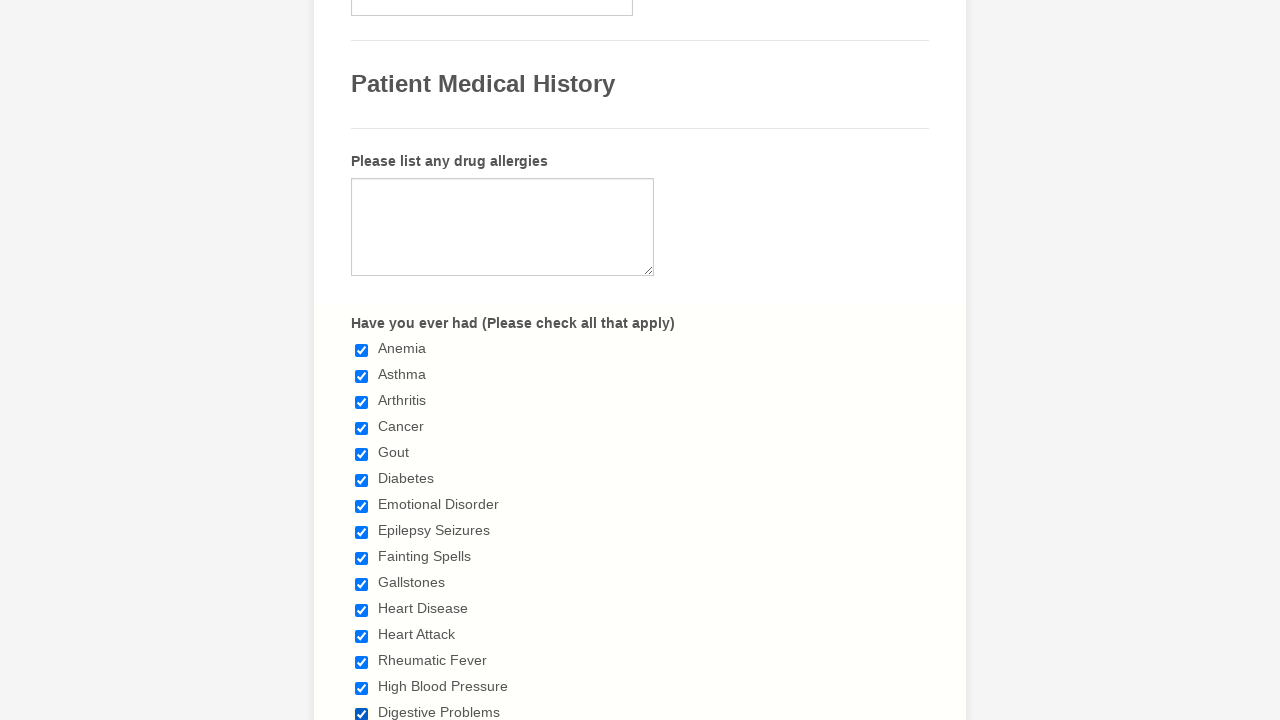

Selected checkbox 16 at (362, 360) on div.form-single-column input[type='checkbox'] >> nth=15
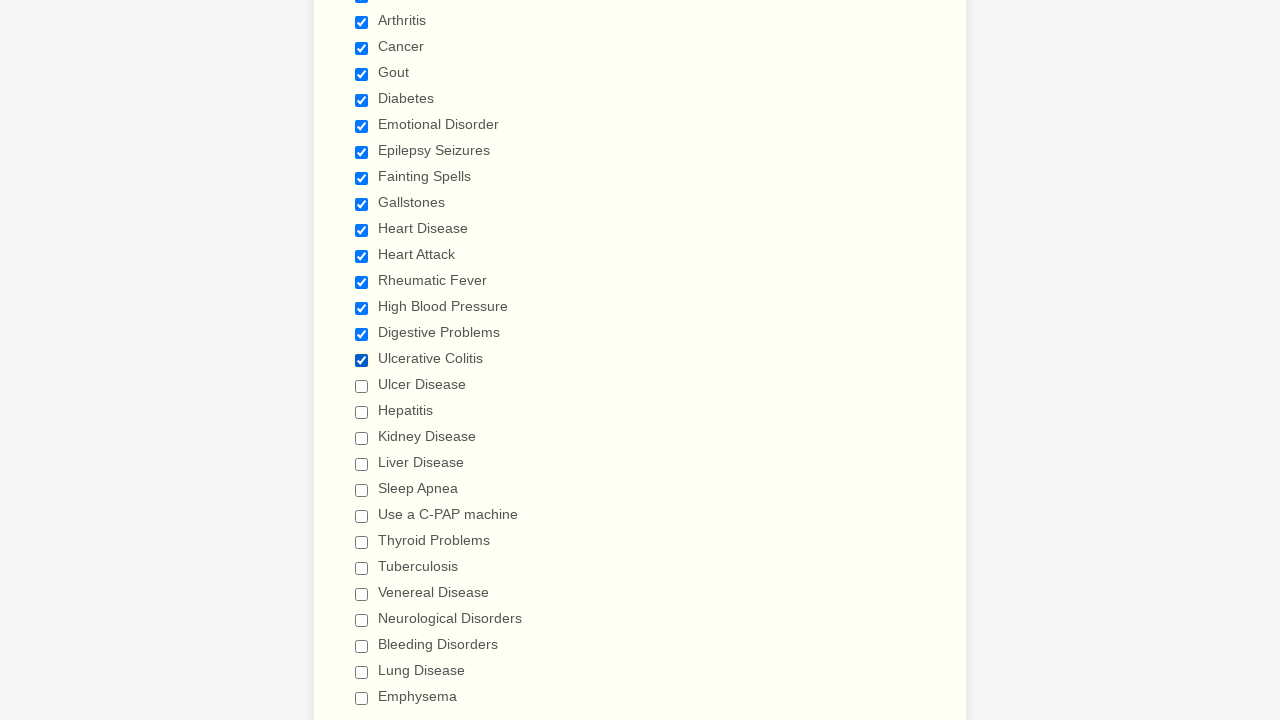

Selected checkbox 17 at (362, 386) on div.form-single-column input[type='checkbox'] >> nth=16
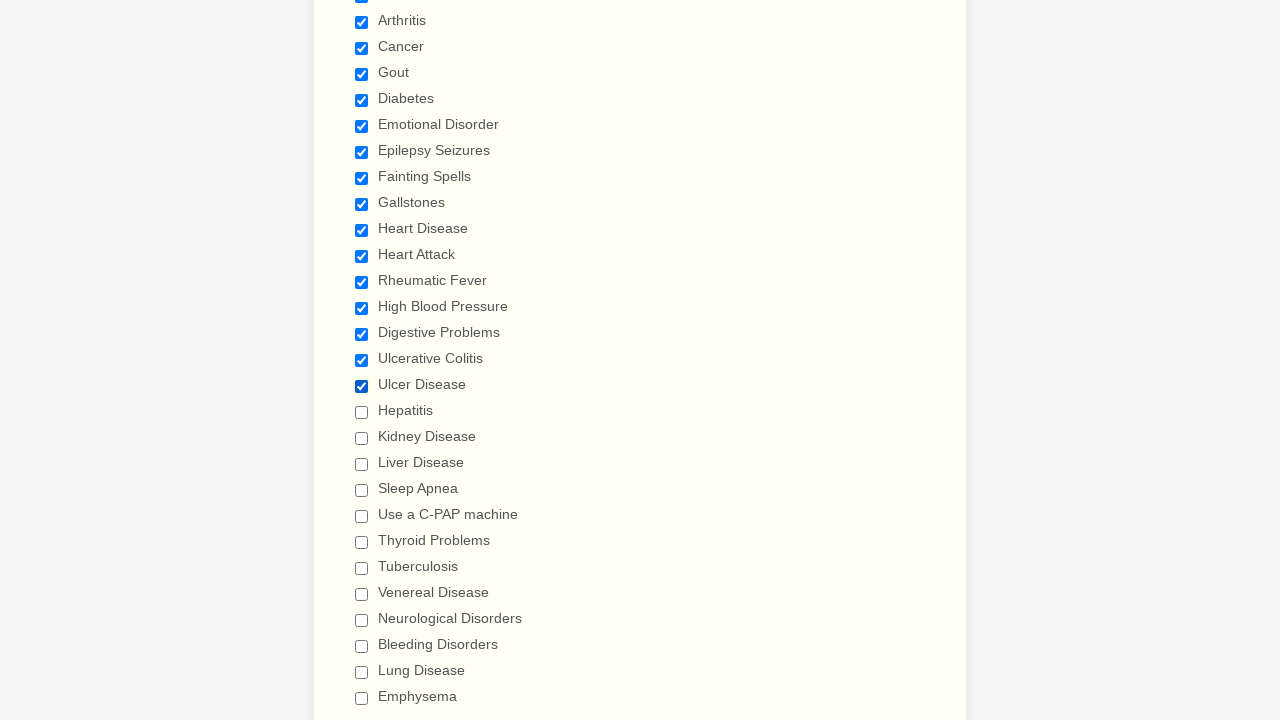

Selected checkbox 18 at (362, 412) on div.form-single-column input[type='checkbox'] >> nth=17
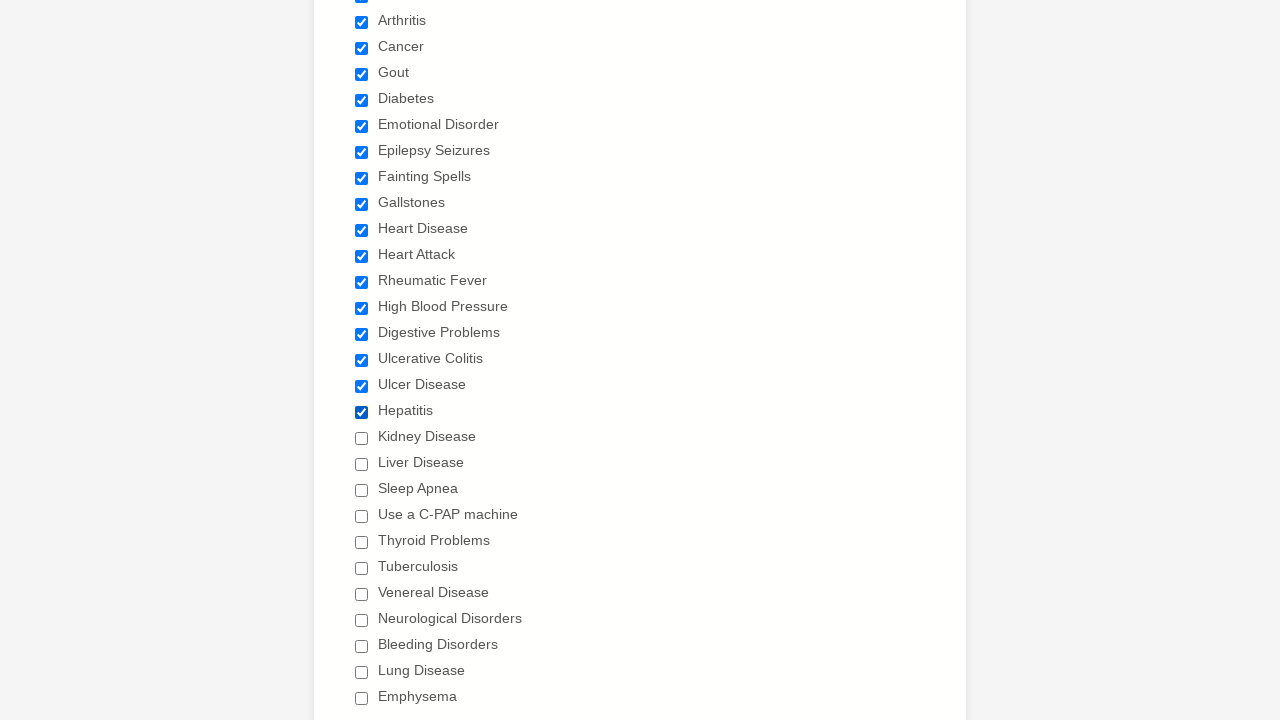

Selected checkbox 19 at (362, 438) on div.form-single-column input[type='checkbox'] >> nth=18
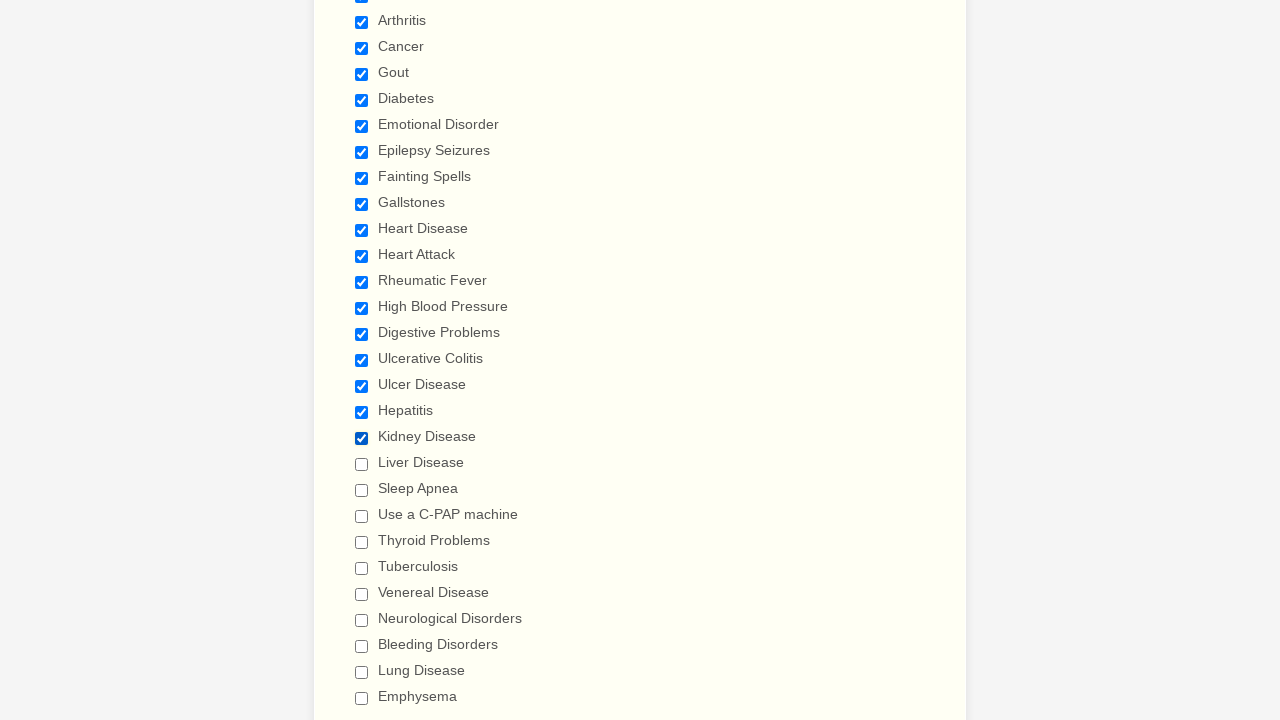

Selected checkbox 20 at (362, 464) on div.form-single-column input[type='checkbox'] >> nth=19
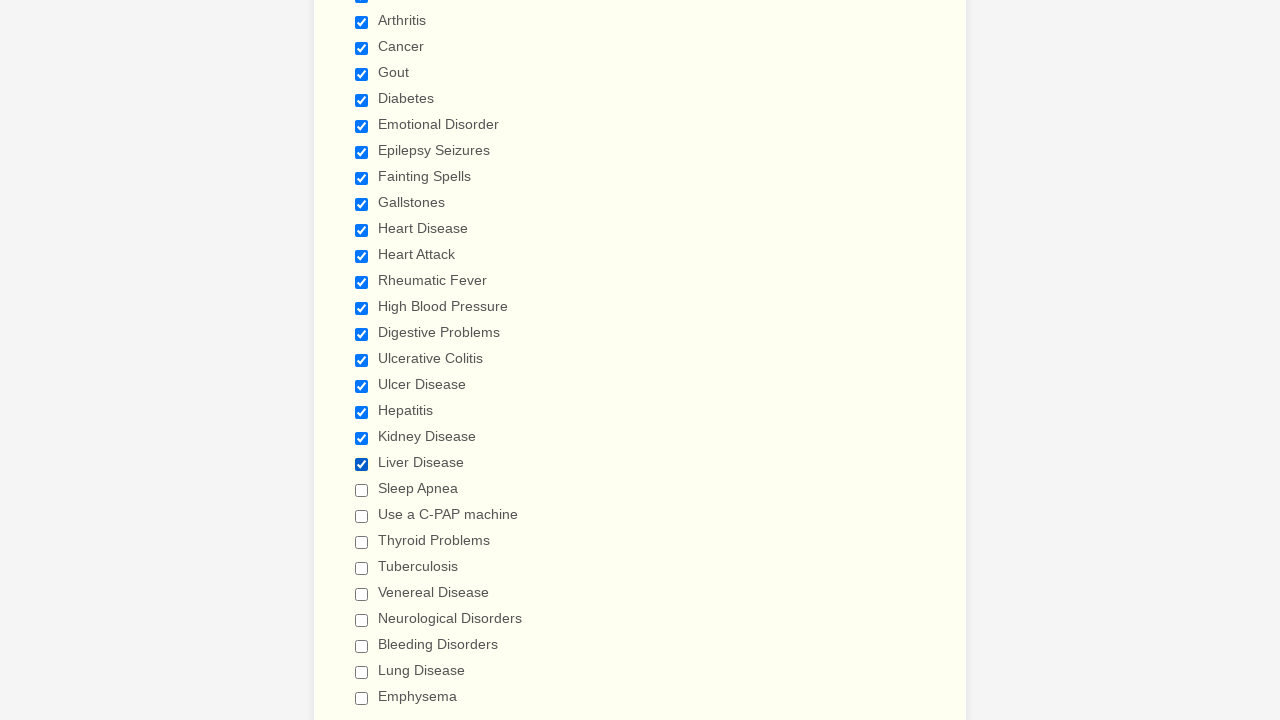

Selected checkbox 21 at (362, 490) on div.form-single-column input[type='checkbox'] >> nth=20
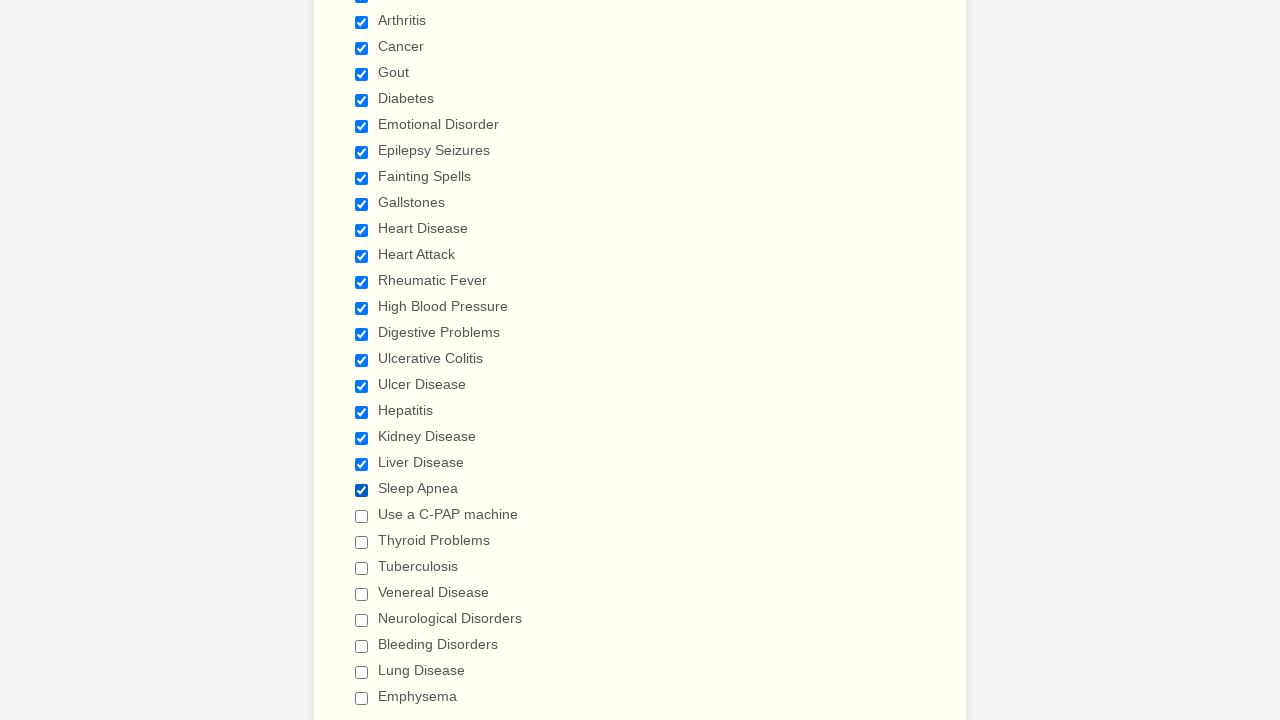

Selected checkbox 22 at (362, 516) on div.form-single-column input[type='checkbox'] >> nth=21
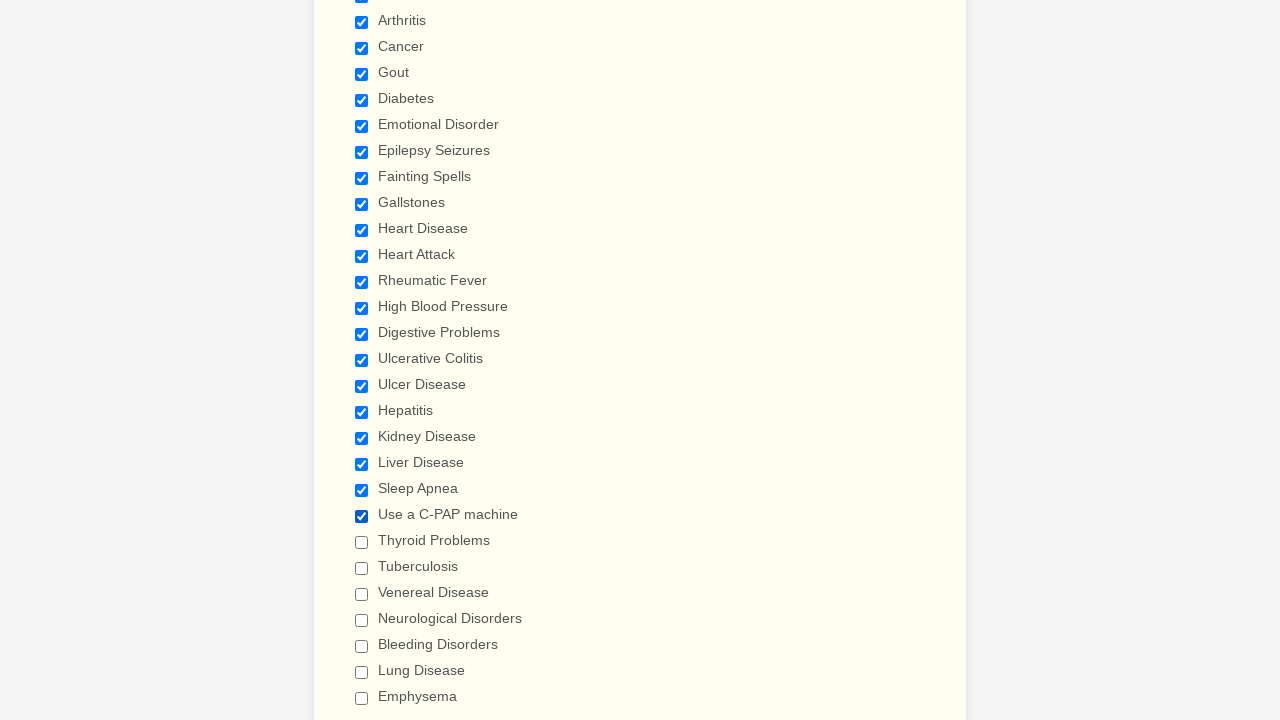

Selected checkbox 23 at (362, 542) on div.form-single-column input[type='checkbox'] >> nth=22
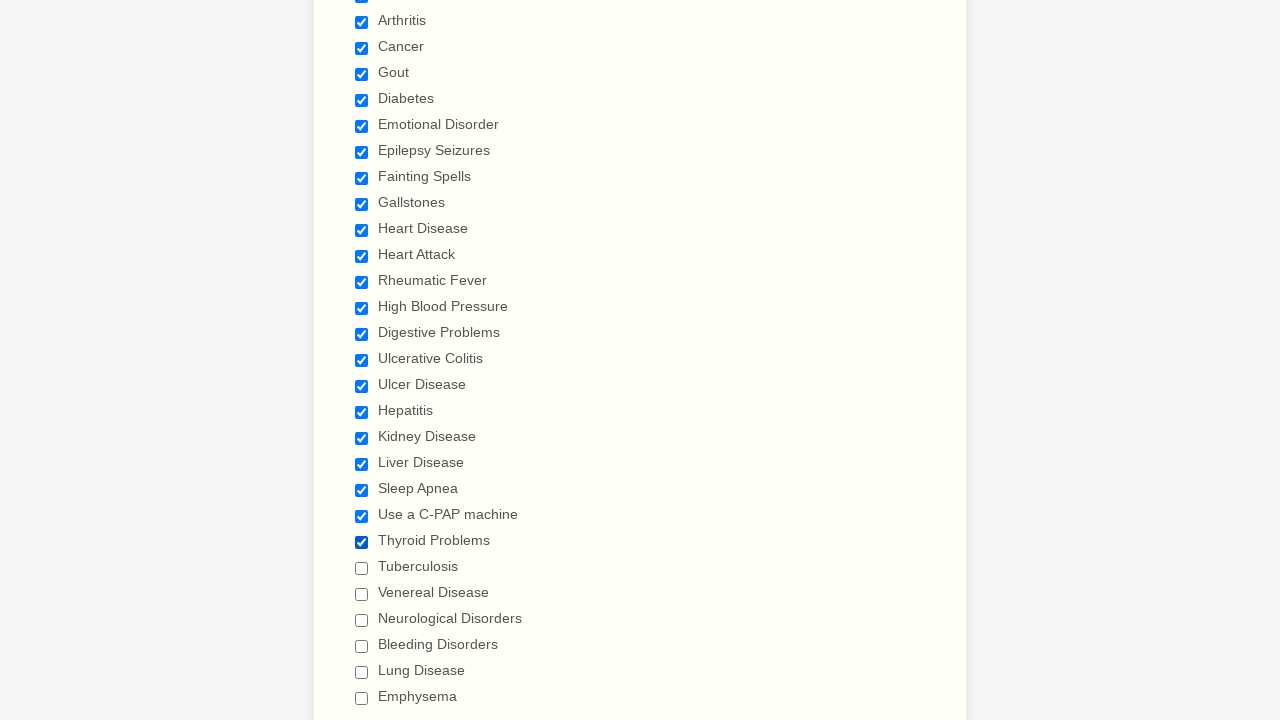

Selected checkbox 24 at (362, 568) on div.form-single-column input[type='checkbox'] >> nth=23
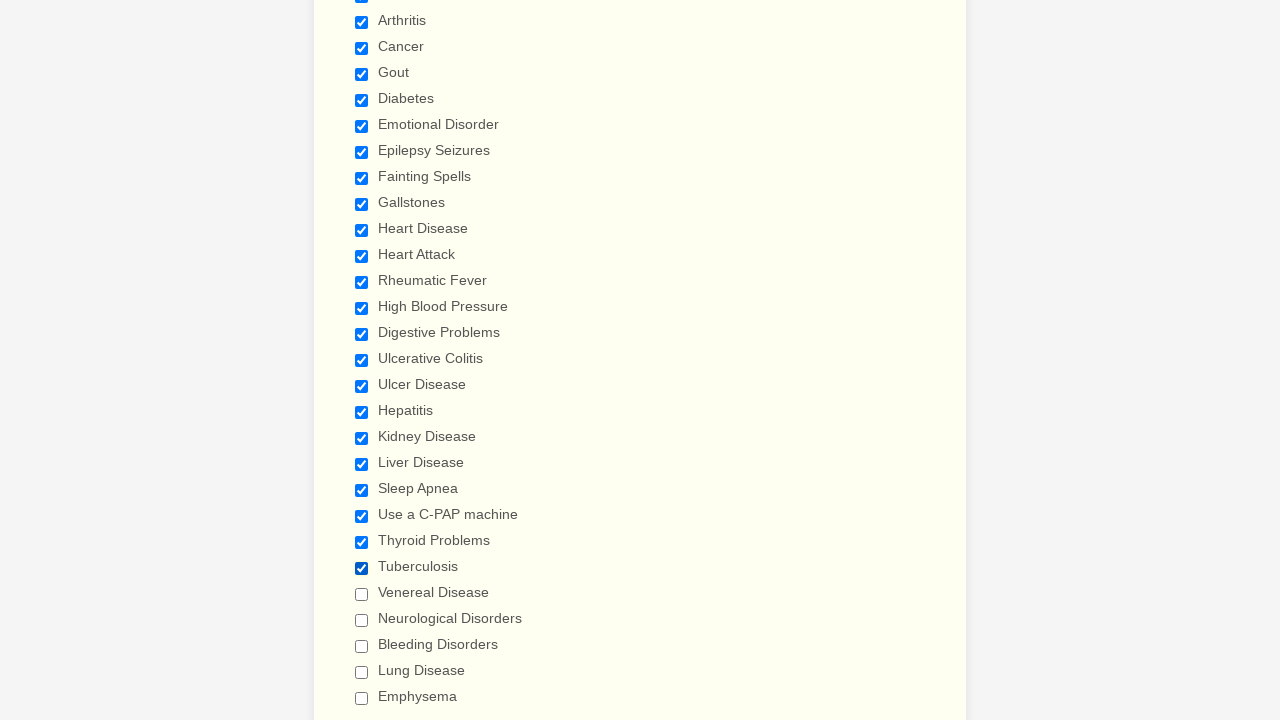

Selected checkbox 25 at (362, 594) on div.form-single-column input[type='checkbox'] >> nth=24
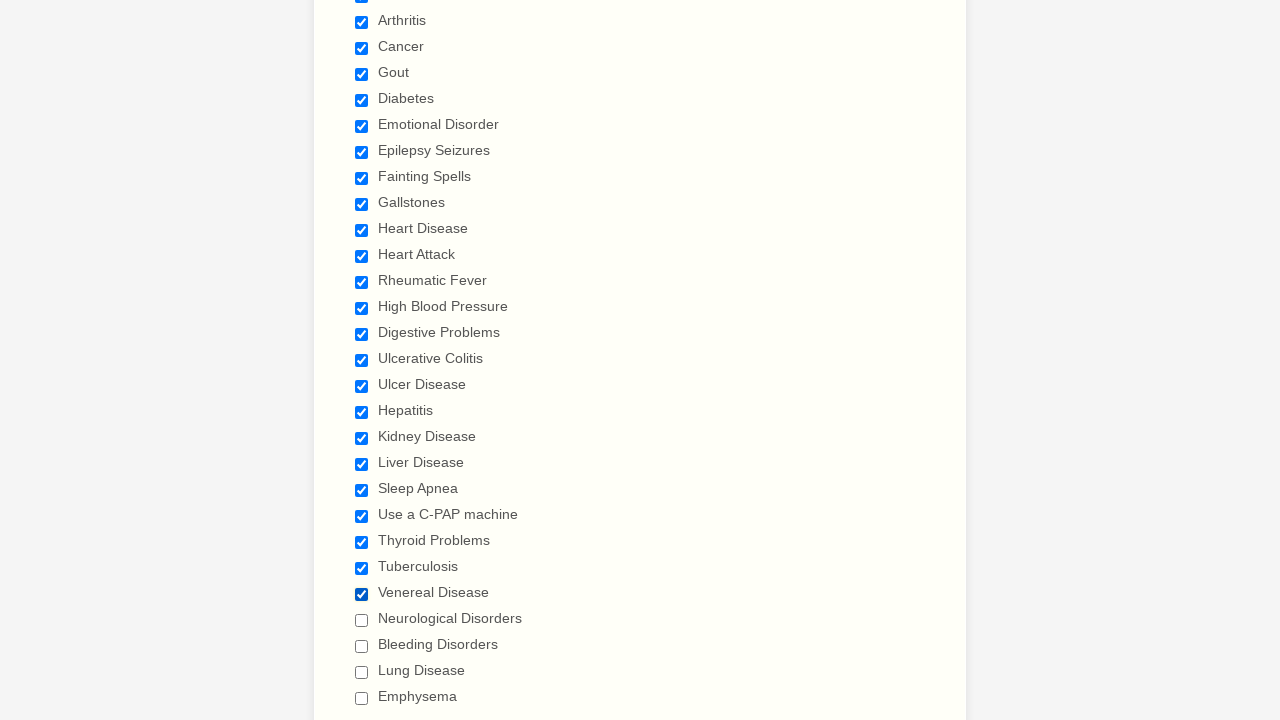

Selected checkbox 26 at (362, 620) on div.form-single-column input[type='checkbox'] >> nth=25
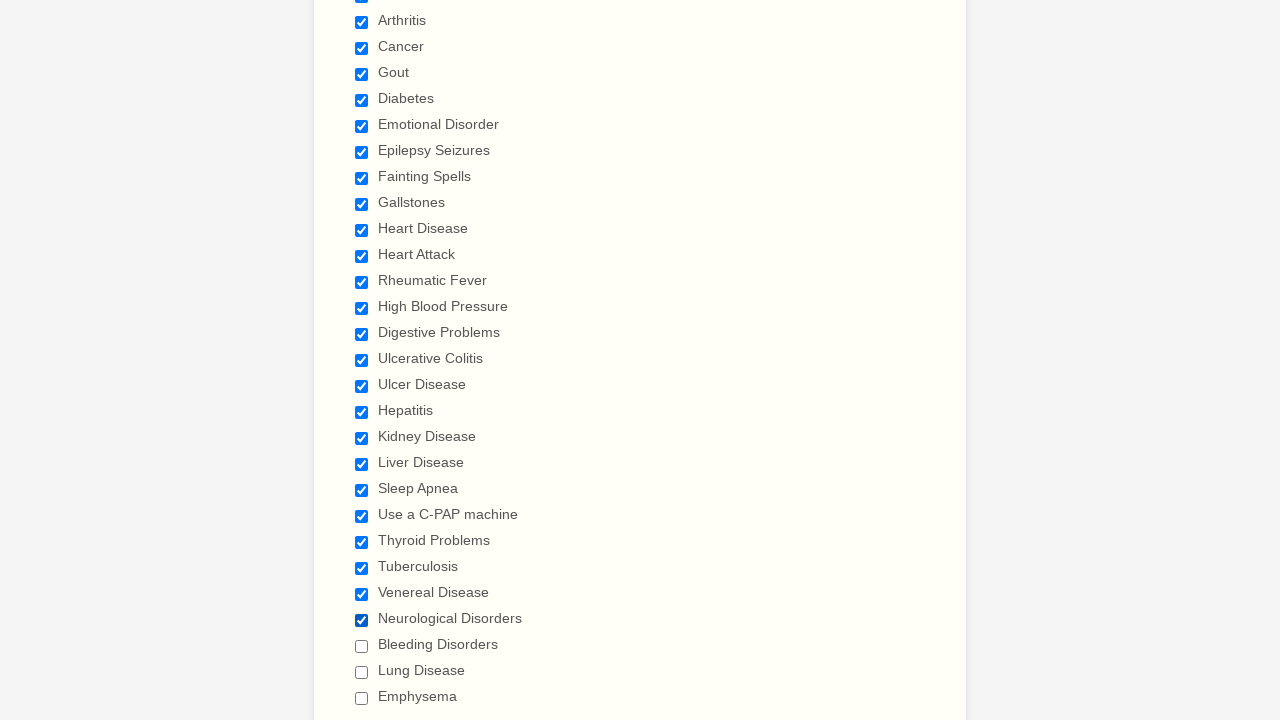

Selected checkbox 27 at (362, 646) on div.form-single-column input[type='checkbox'] >> nth=26
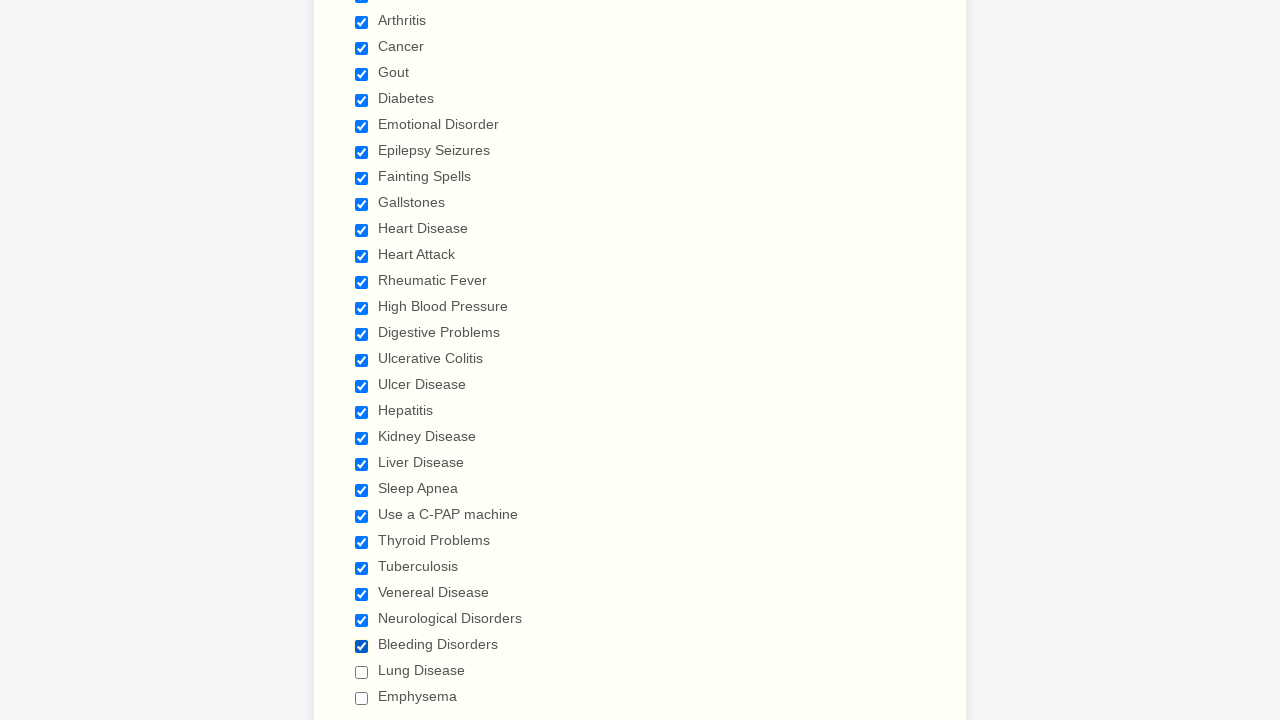

Selected checkbox 28 at (362, 672) on div.form-single-column input[type='checkbox'] >> nth=27
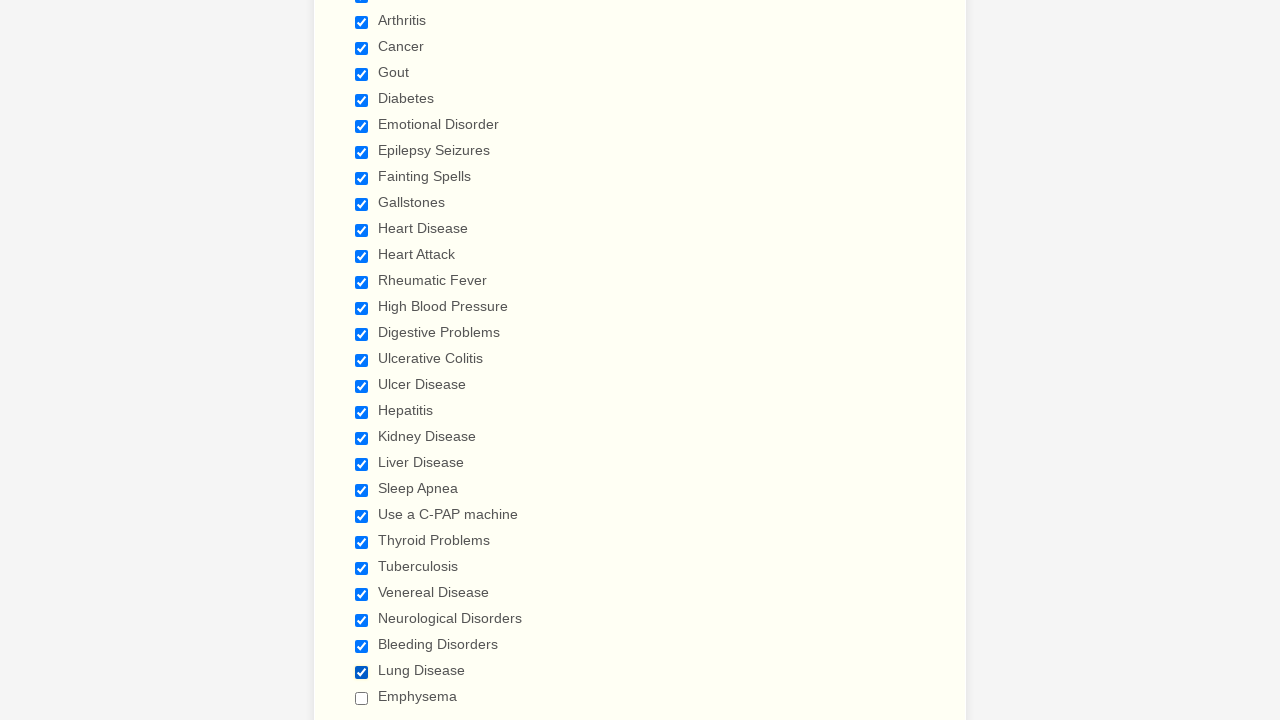

Selected checkbox 29 at (362, 698) on div.form-single-column input[type='checkbox'] >> nth=28
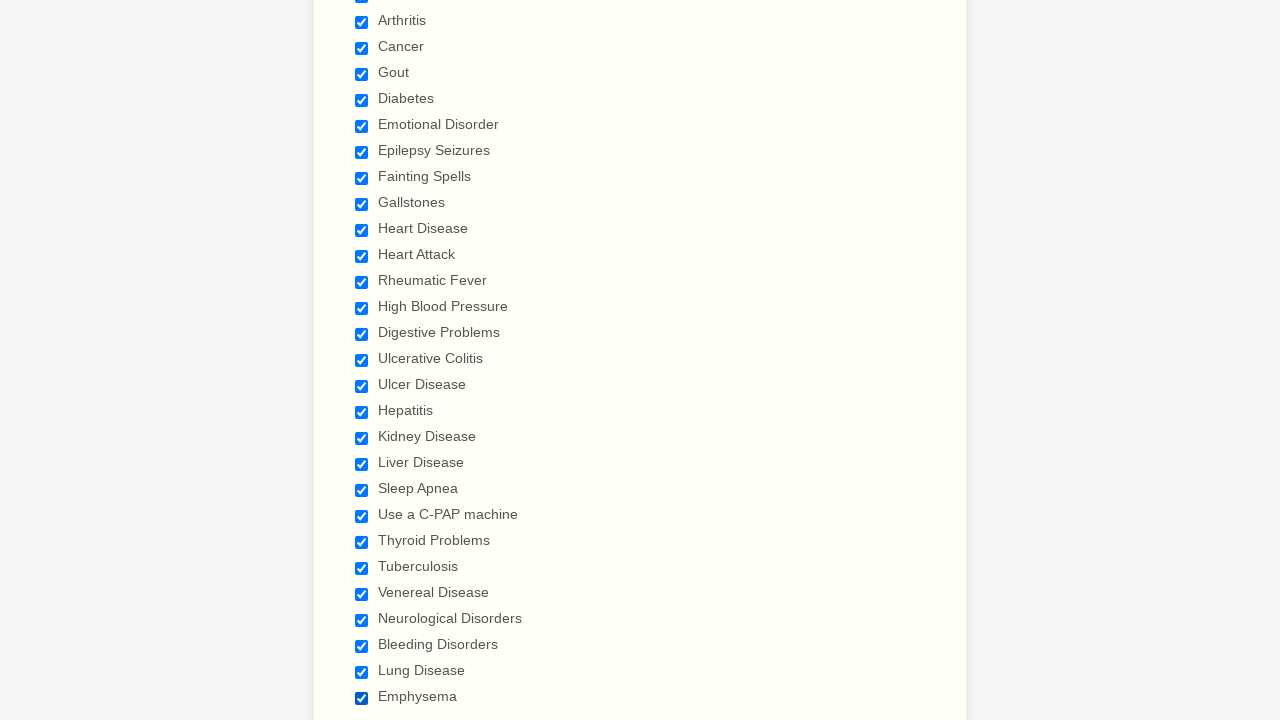

All checkboxes have been selected
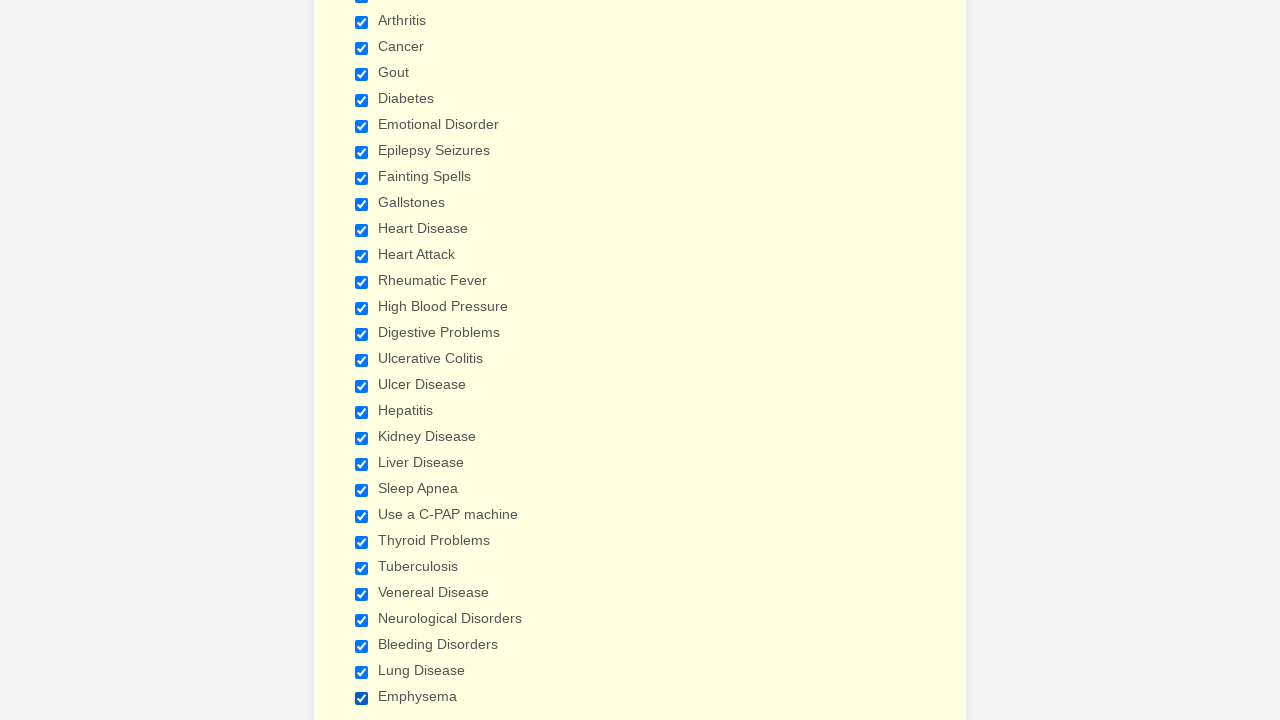

Deselected checkbox 1 at (362, 360) on div.form-single-column input[type='checkbox'] >> nth=0
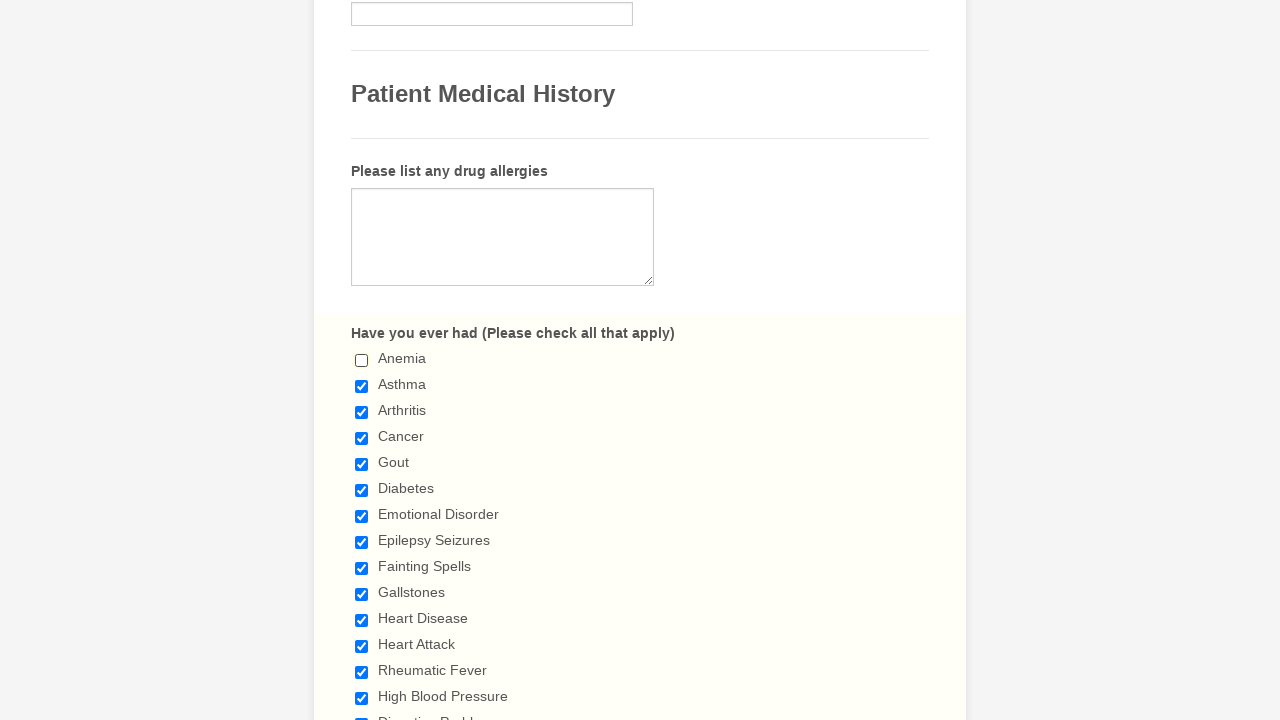

Deselected checkbox 2 at (362, 386) on div.form-single-column input[type='checkbox'] >> nth=1
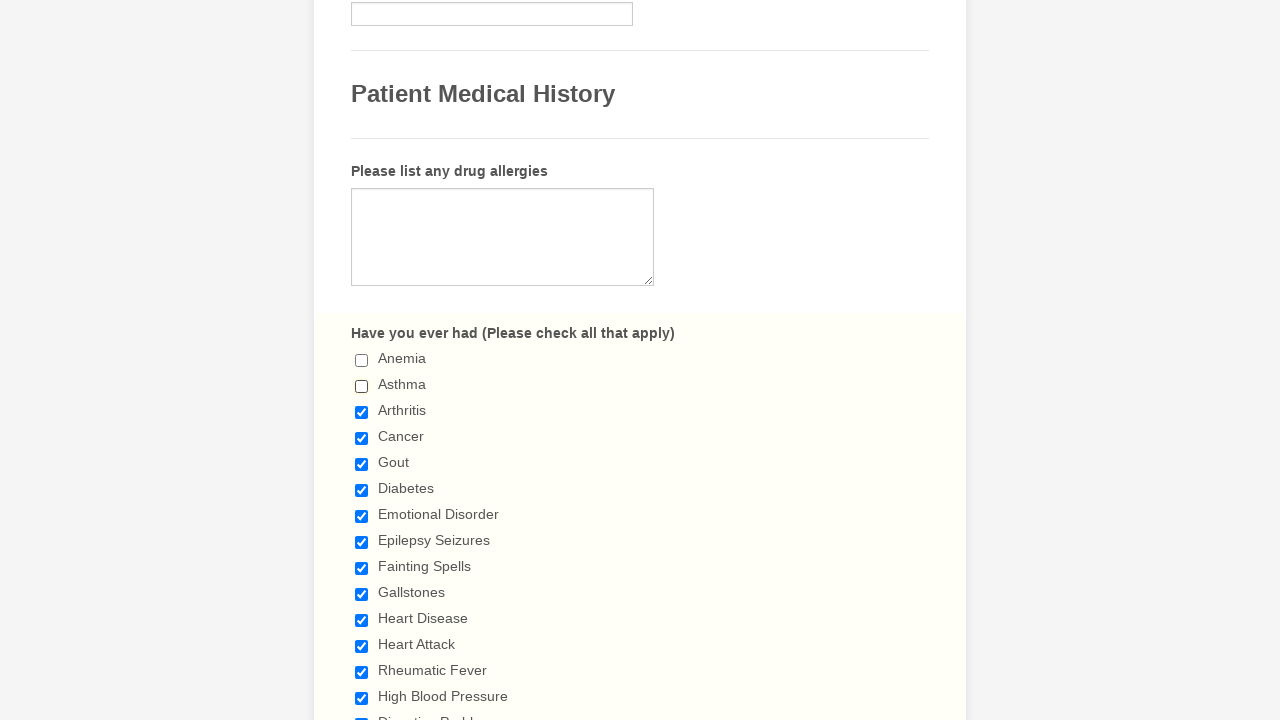

Deselected checkbox 3 at (362, 412) on div.form-single-column input[type='checkbox'] >> nth=2
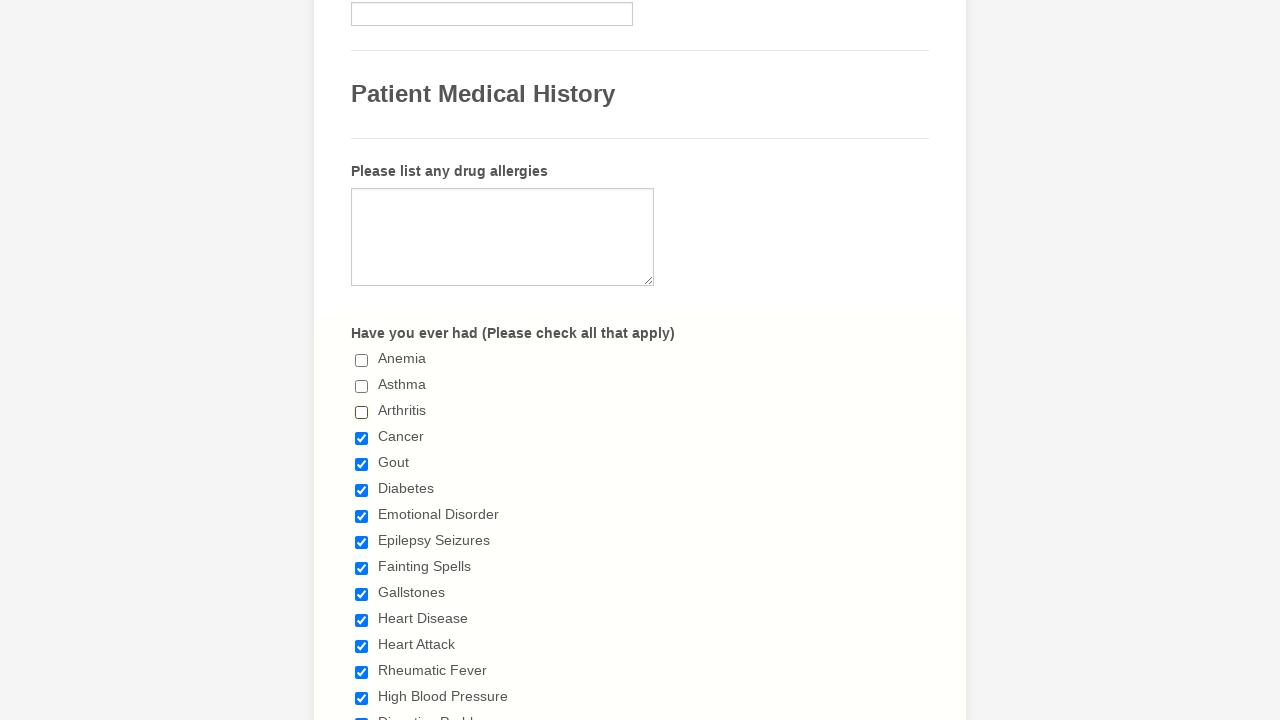

Deselected checkbox 4 at (362, 438) on div.form-single-column input[type='checkbox'] >> nth=3
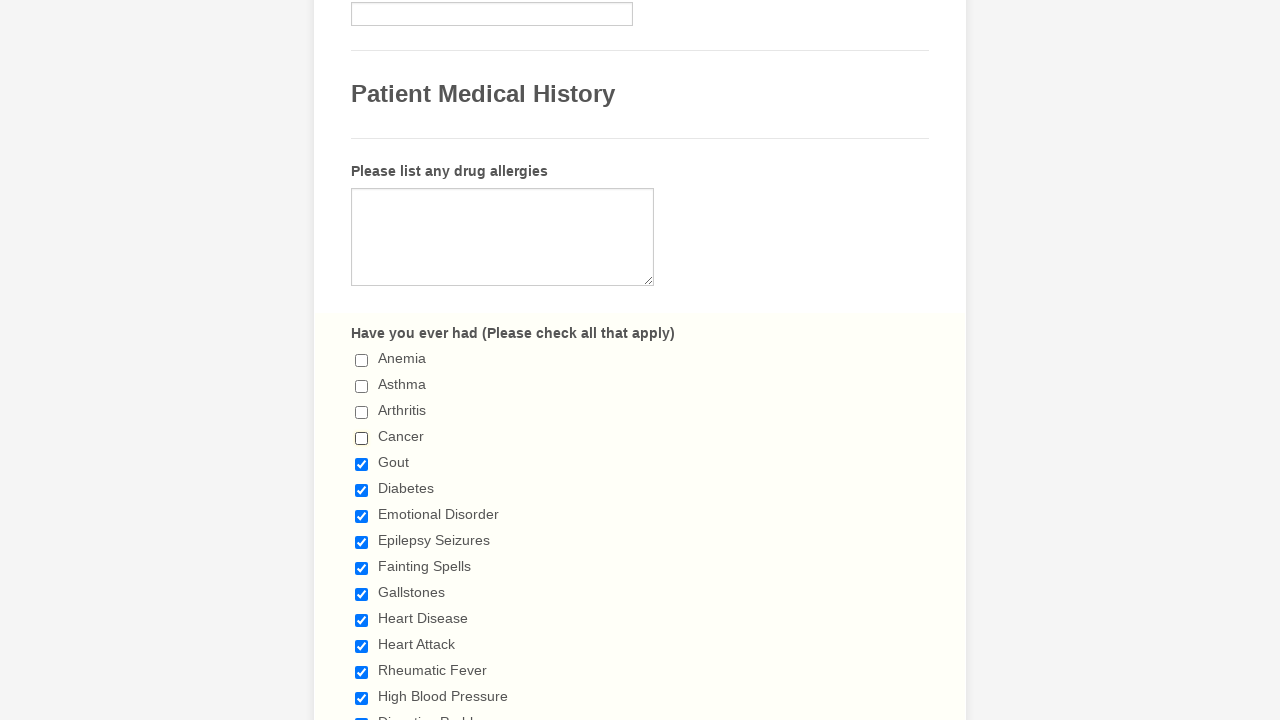

Deselected checkbox 5 at (362, 464) on div.form-single-column input[type='checkbox'] >> nth=4
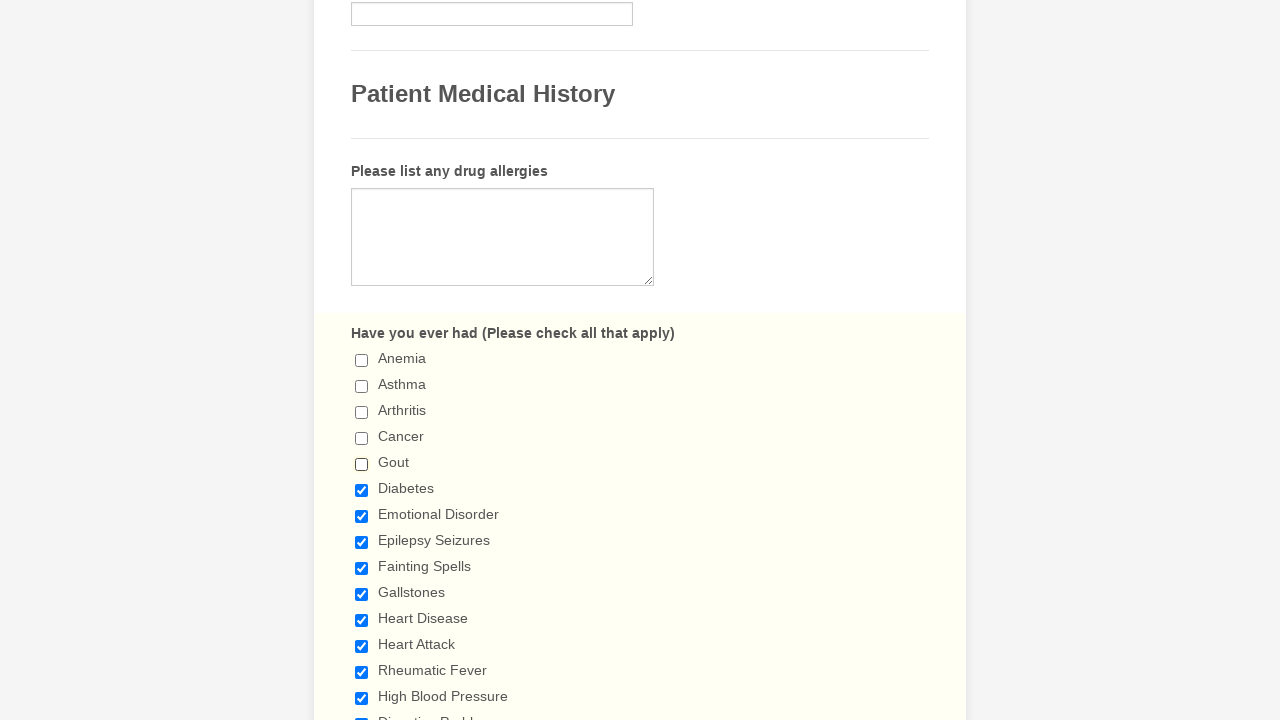

Deselected checkbox 6 at (362, 490) on div.form-single-column input[type='checkbox'] >> nth=5
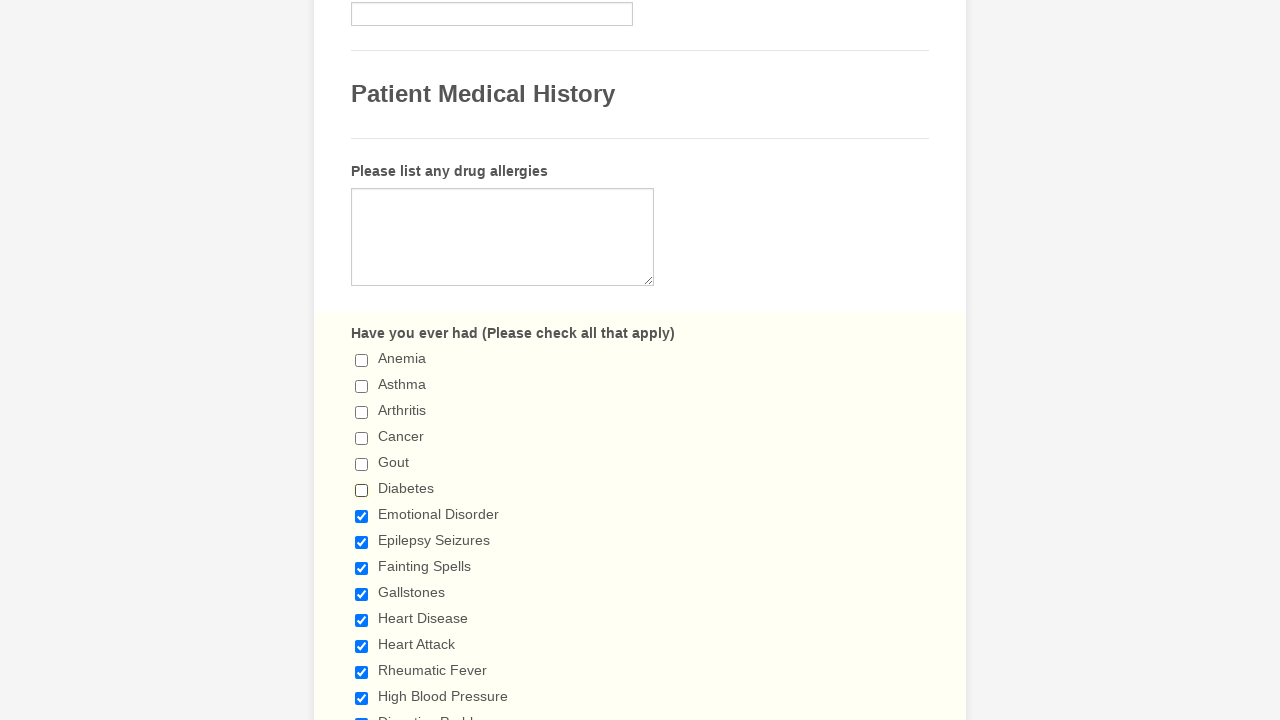

Deselected checkbox 7 at (362, 516) on div.form-single-column input[type='checkbox'] >> nth=6
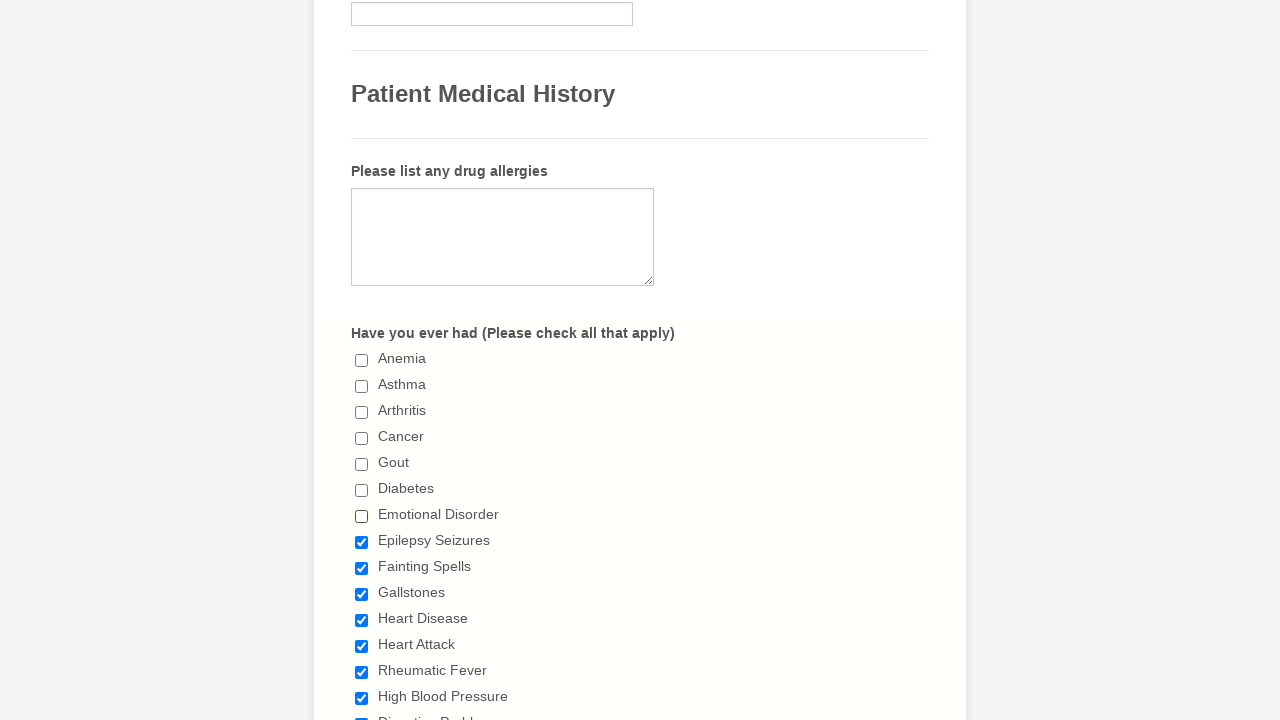

Deselected checkbox 8 at (362, 542) on div.form-single-column input[type='checkbox'] >> nth=7
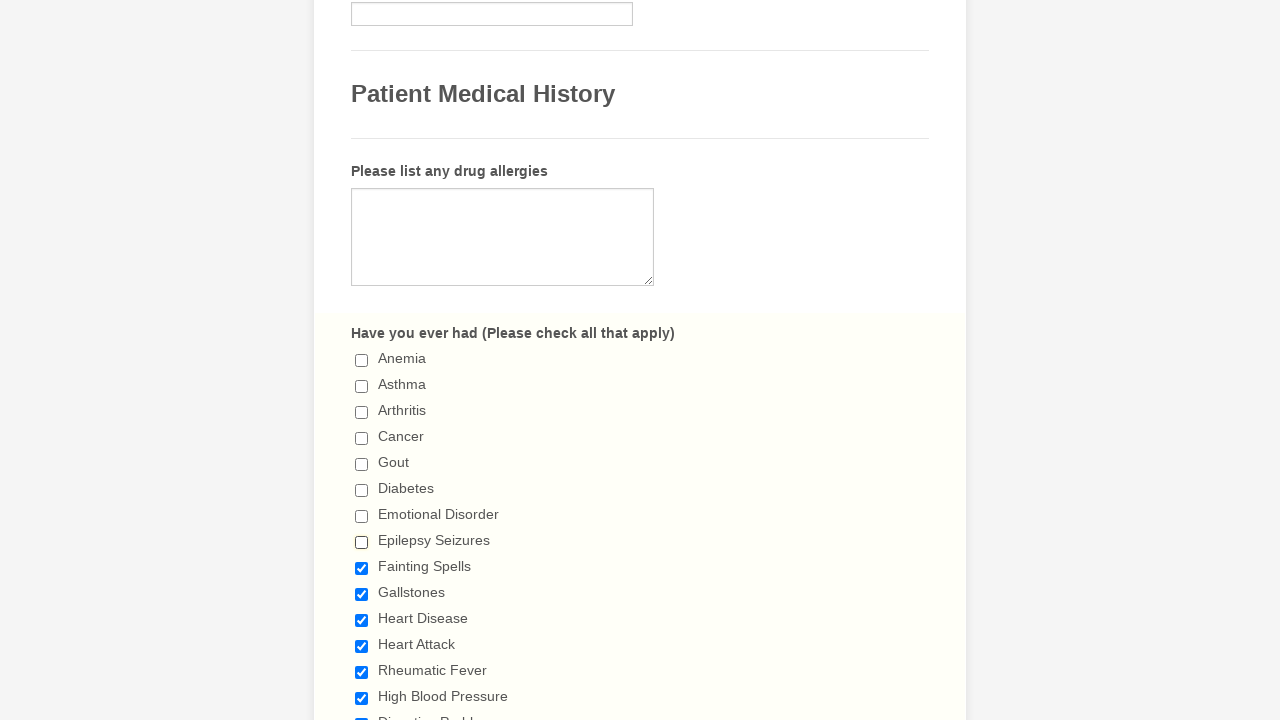

Deselected checkbox 9 at (362, 568) on div.form-single-column input[type='checkbox'] >> nth=8
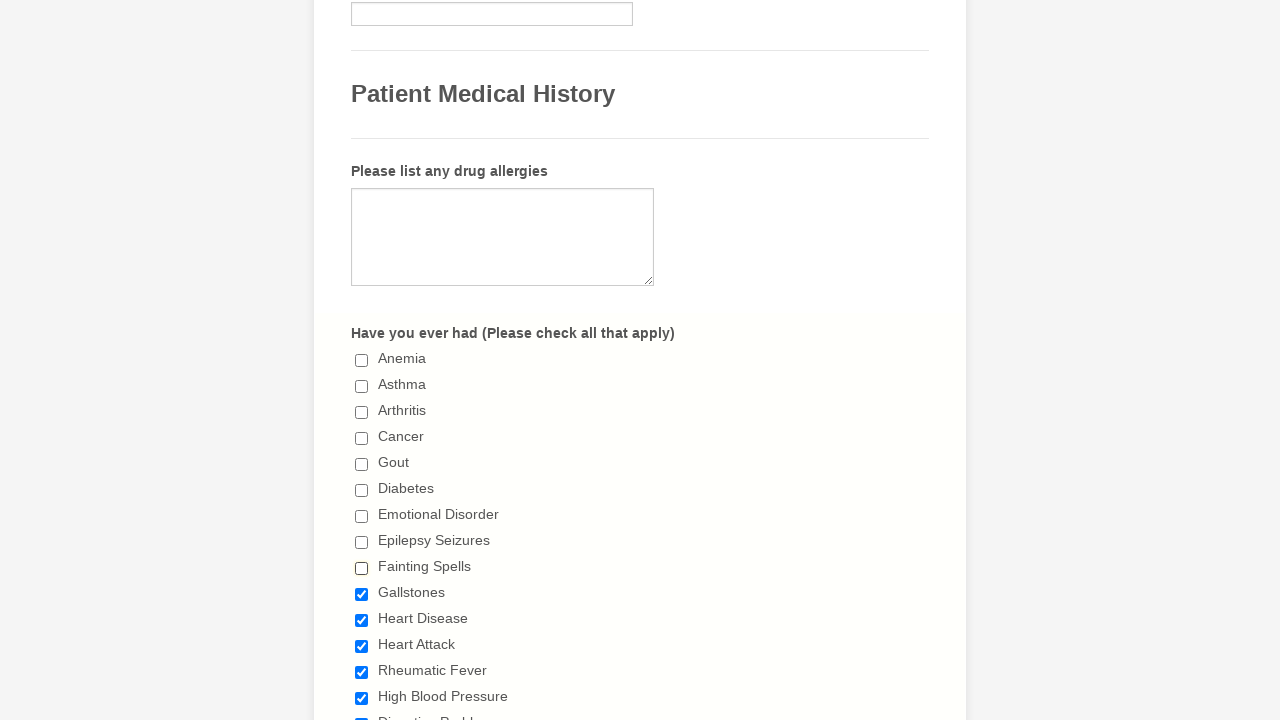

Deselected checkbox 10 at (362, 594) on div.form-single-column input[type='checkbox'] >> nth=9
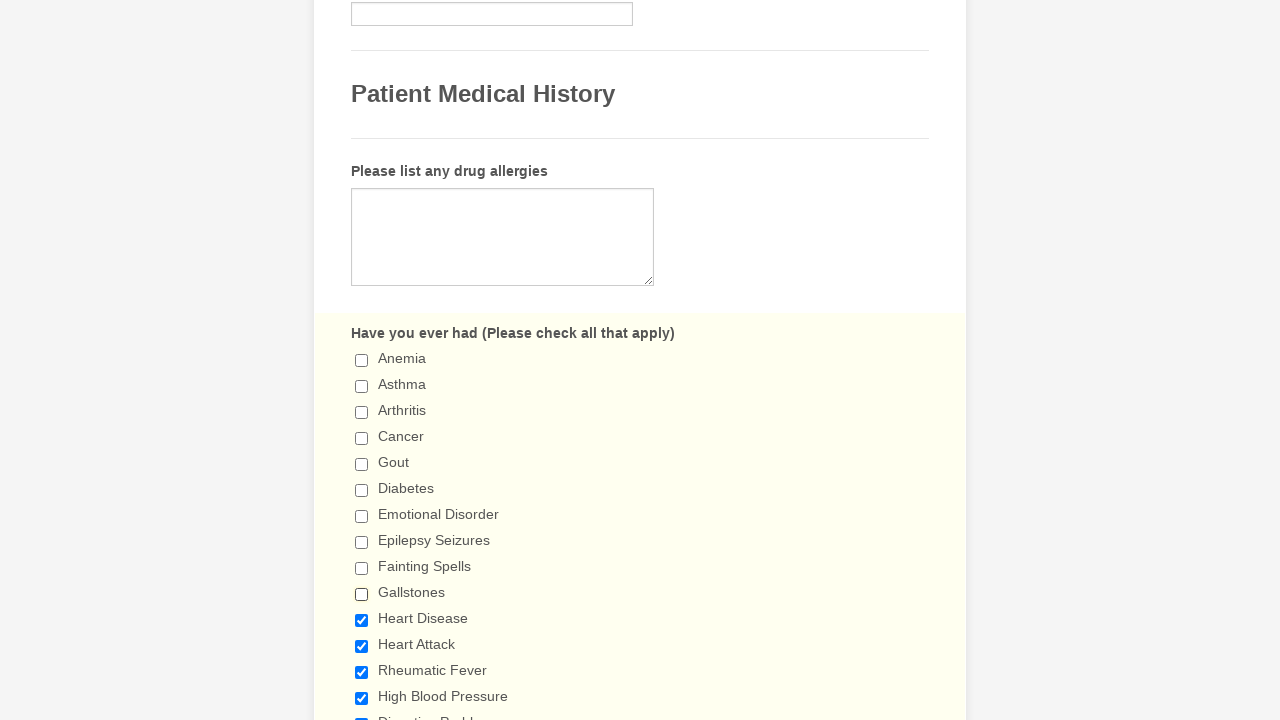

Deselected checkbox 11 at (362, 620) on div.form-single-column input[type='checkbox'] >> nth=10
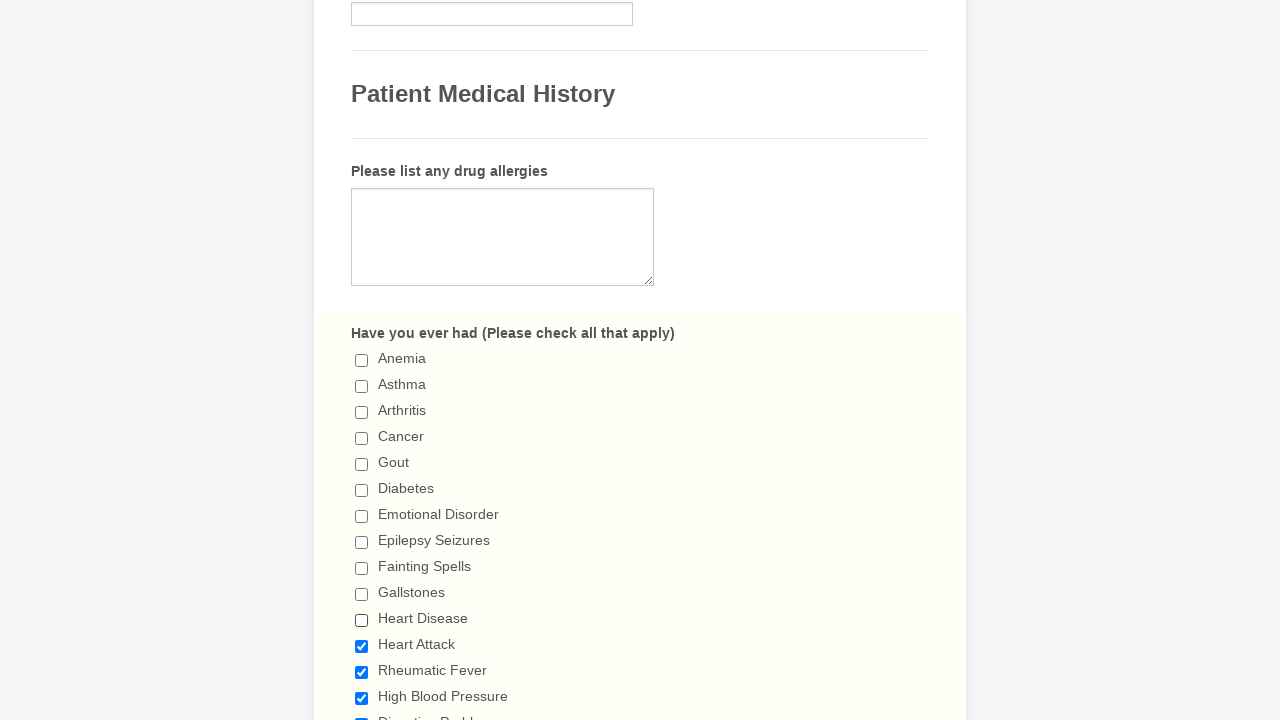

Deselected checkbox 12 at (362, 646) on div.form-single-column input[type='checkbox'] >> nth=11
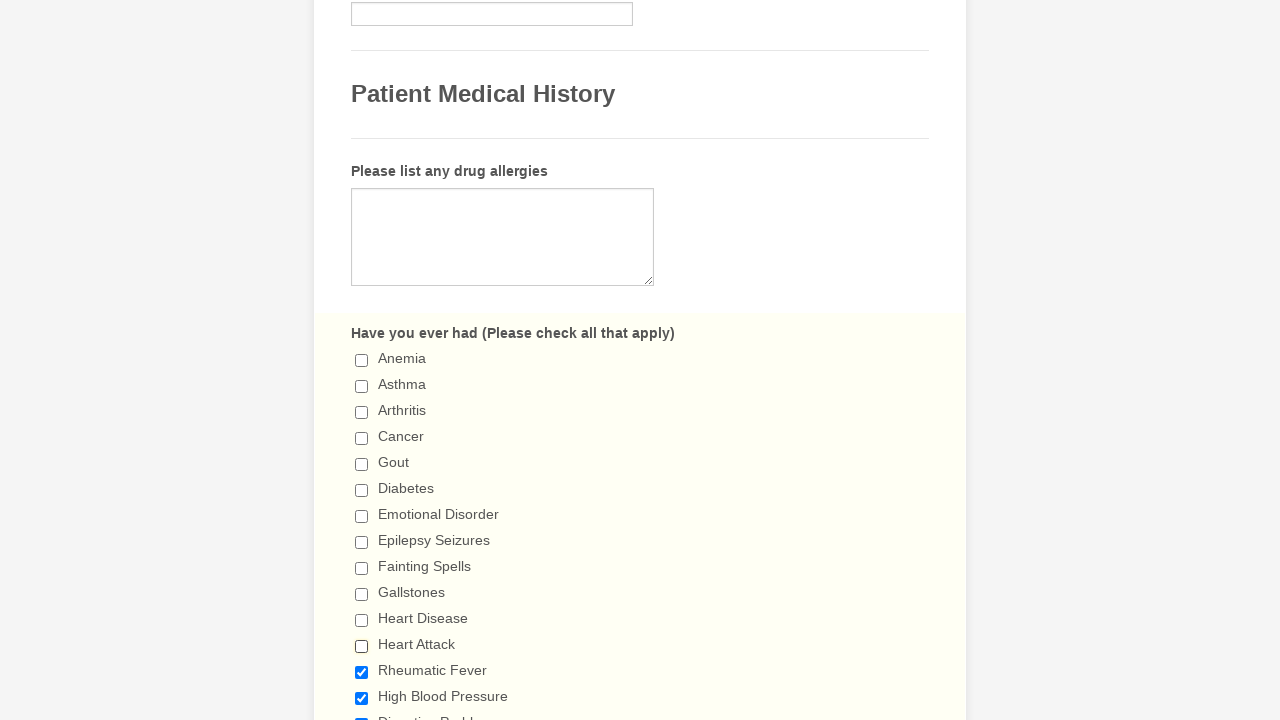

Deselected checkbox 13 at (362, 672) on div.form-single-column input[type='checkbox'] >> nth=12
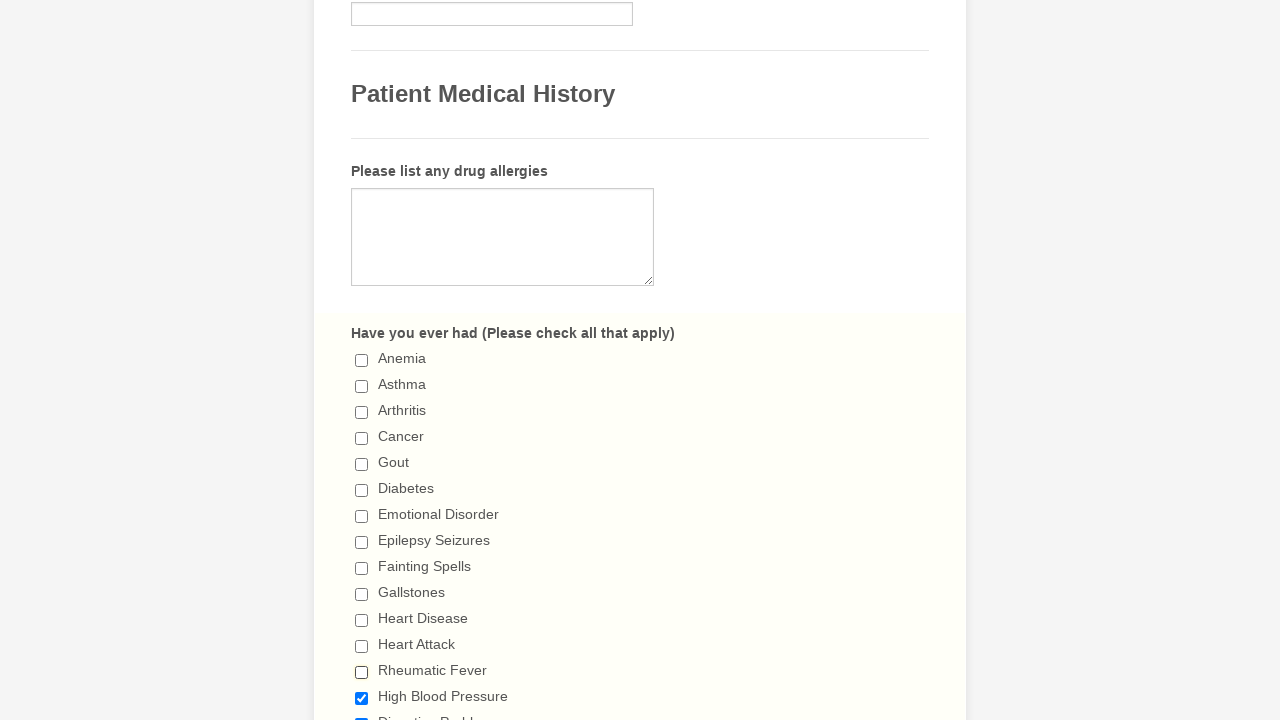

Deselected checkbox 14 at (362, 698) on div.form-single-column input[type='checkbox'] >> nth=13
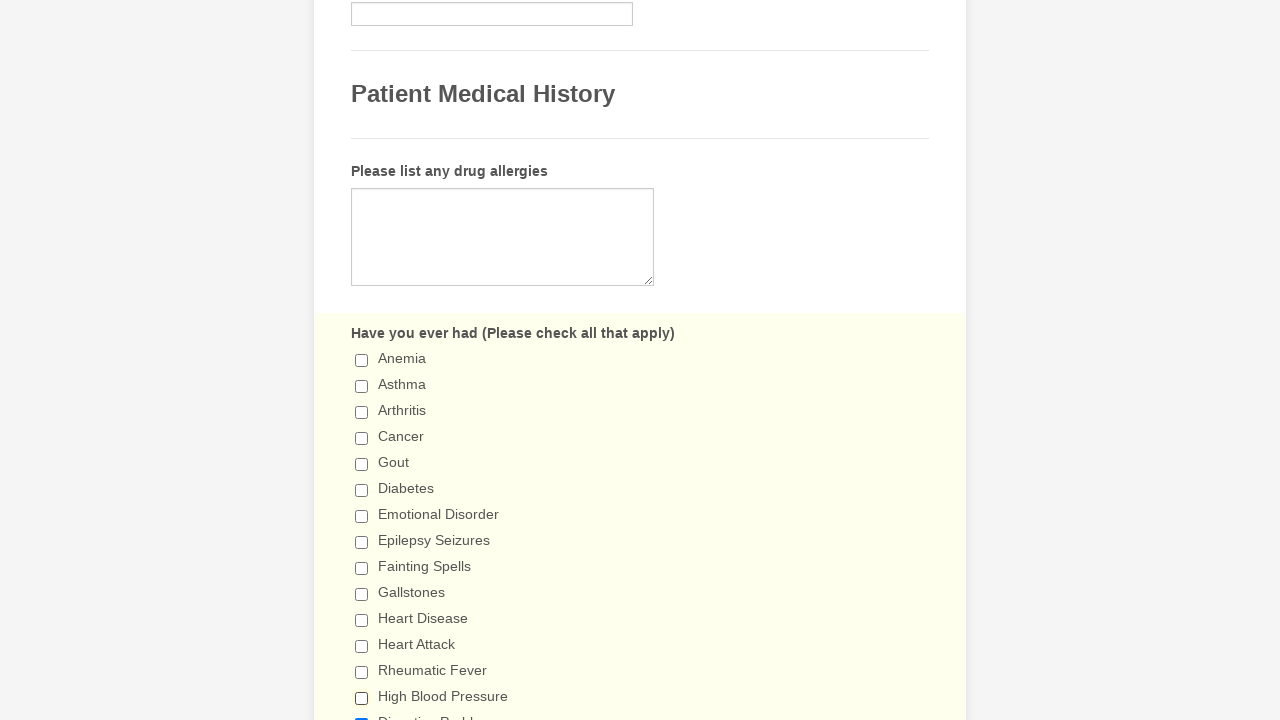

Deselected checkbox 15 at (362, 714) on div.form-single-column input[type='checkbox'] >> nth=14
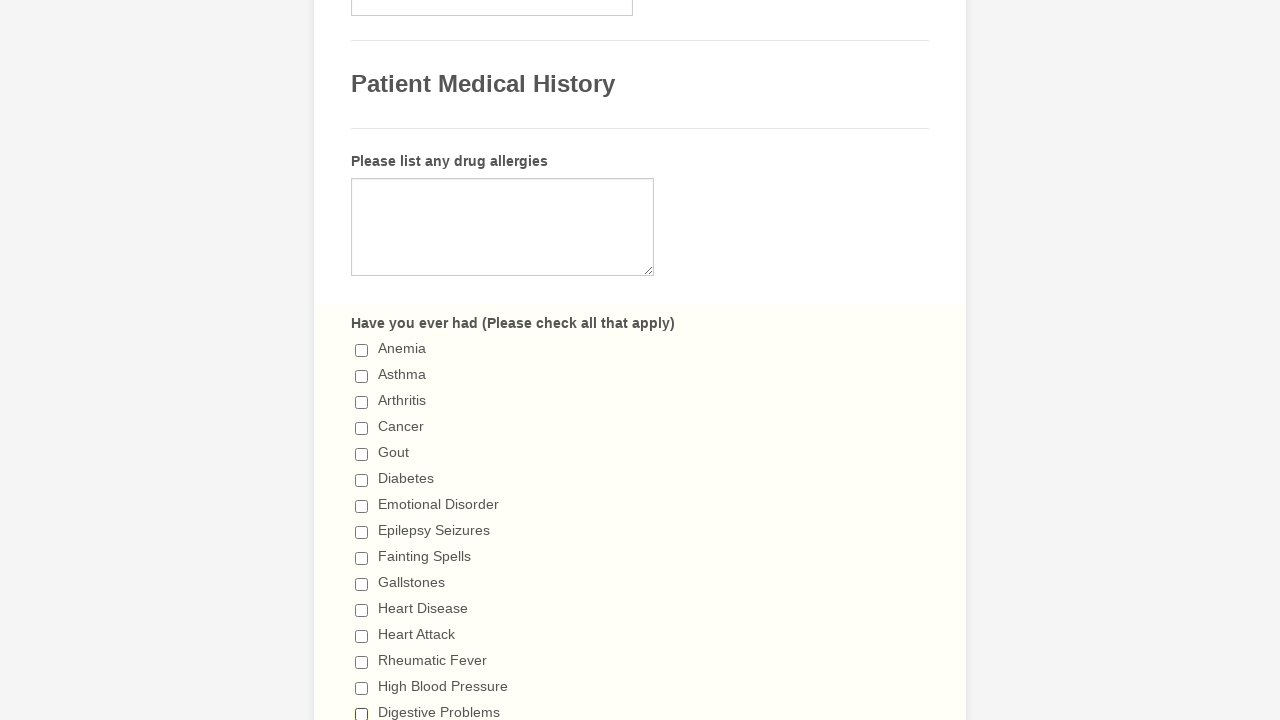

Deselected checkbox 16 at (362, 360) on div.form-single-column input[type='checkbox'] >> nth=15
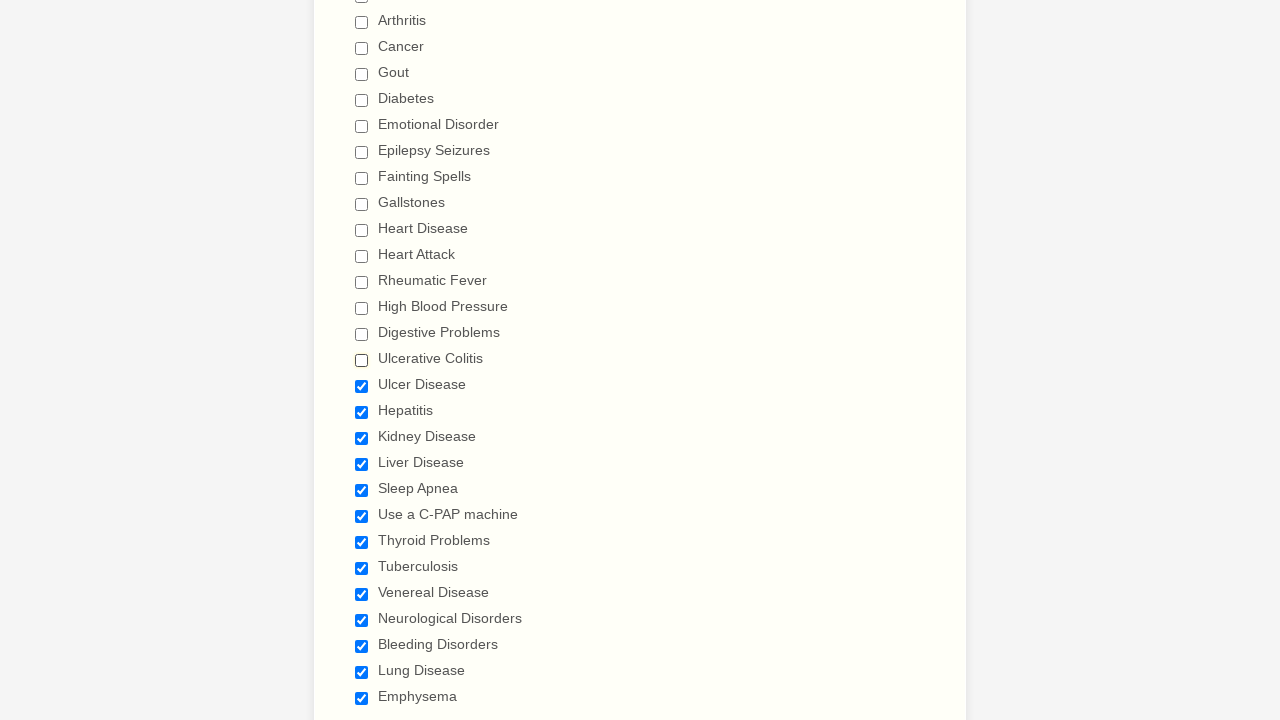

Deselected checkbox 17 at (362, 386) on div.form-single-column input[type='checkbox'] >> nth=16
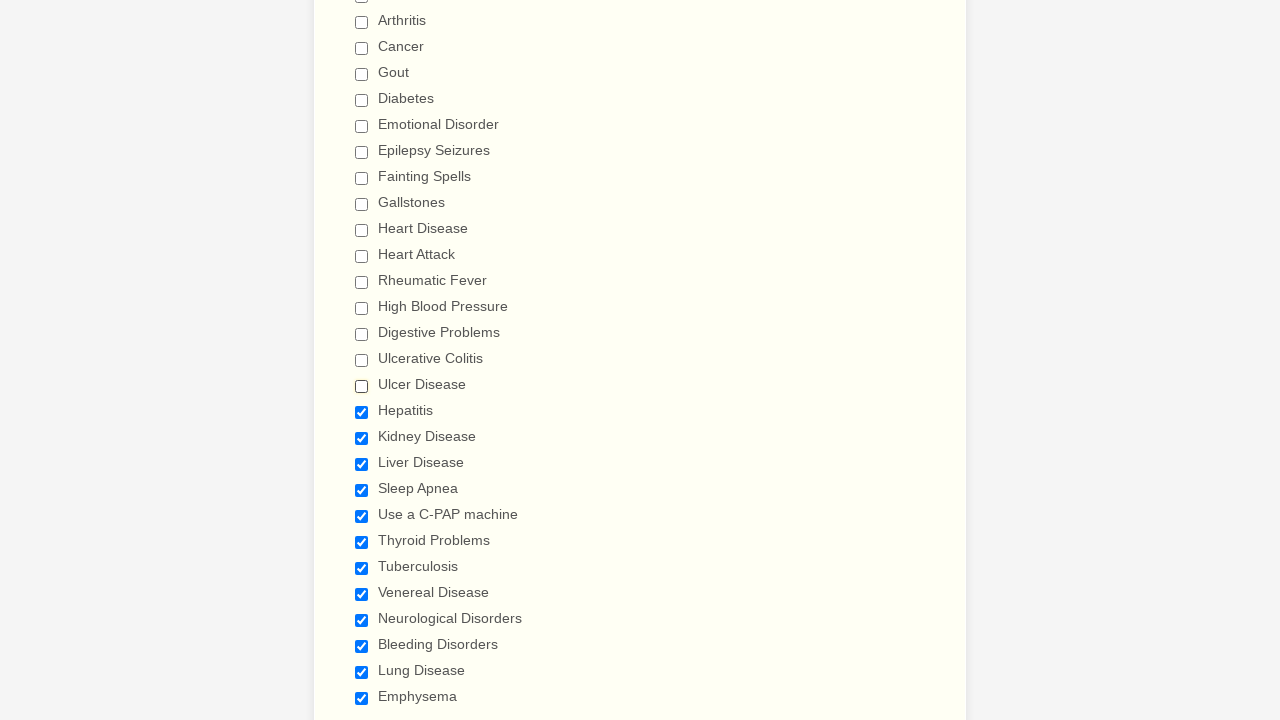

Deselected checkbox 18 at (362, 412) on div.form-single-column input[type='checkbox'] >> nth=17
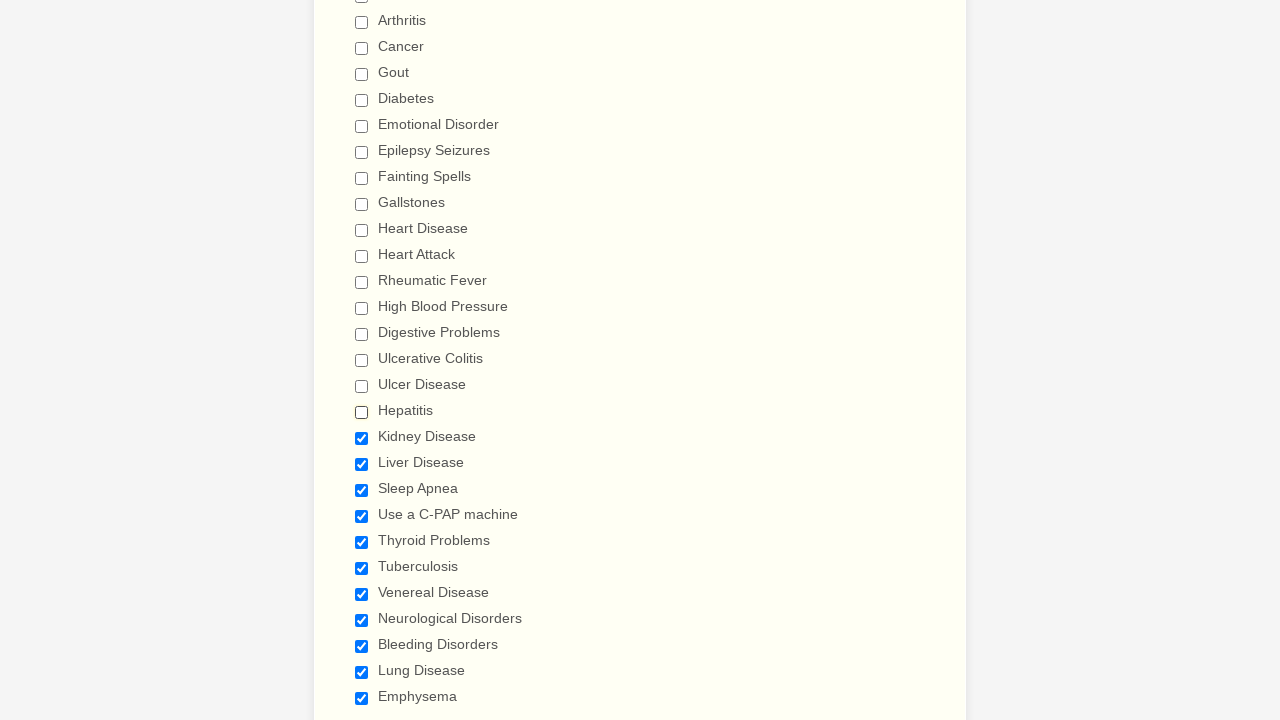

Deselected checkbox 19 at (362, 438) on div.form-single-column input[type='checkbox'] >> nth=18
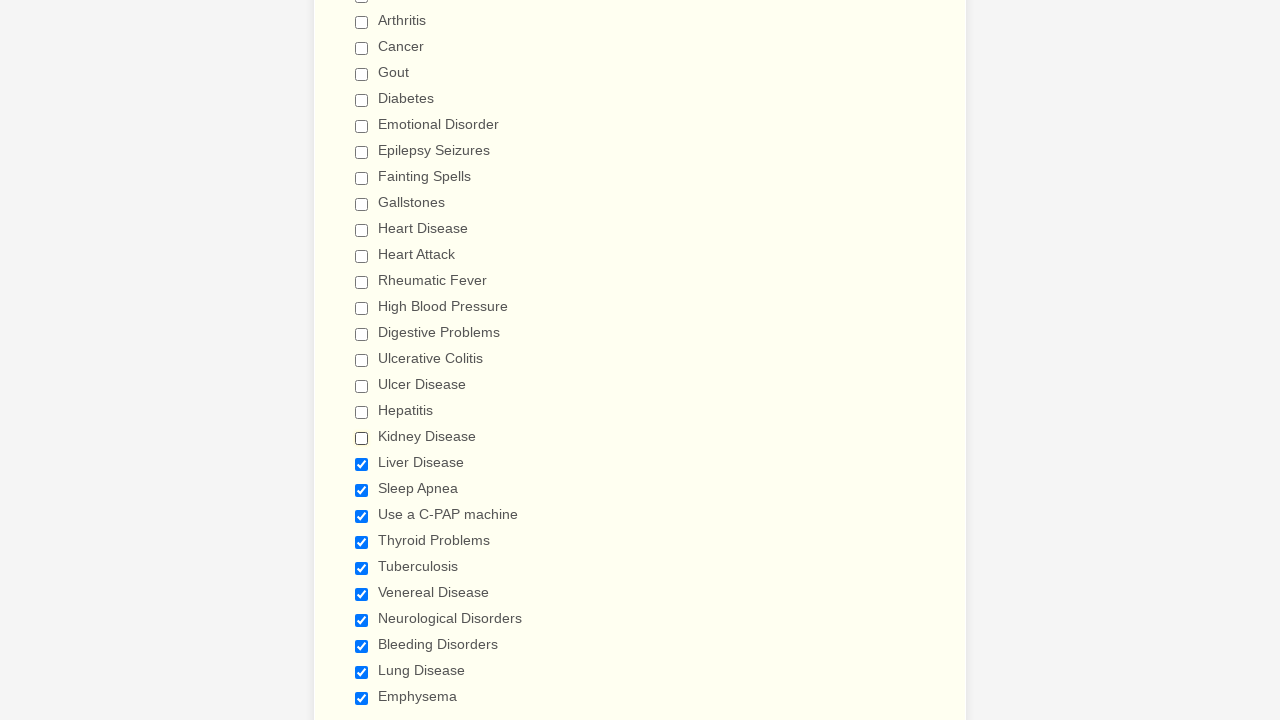

Deselected checkbox 20 at (362, 464) on div.form-single-column input[type='checkbox'] >> nth=19
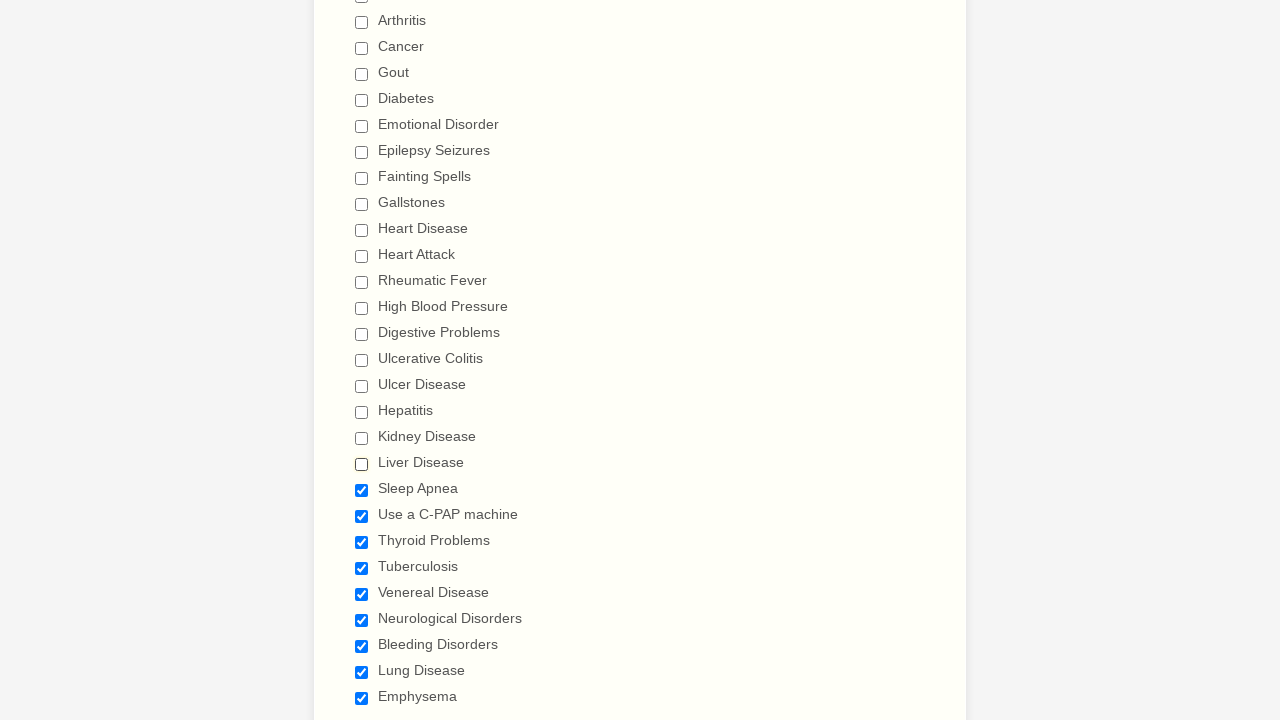

Deselected checkbox 21 at (362, 490) on div.form-single-column input[type='checkbox'] >> nth=20
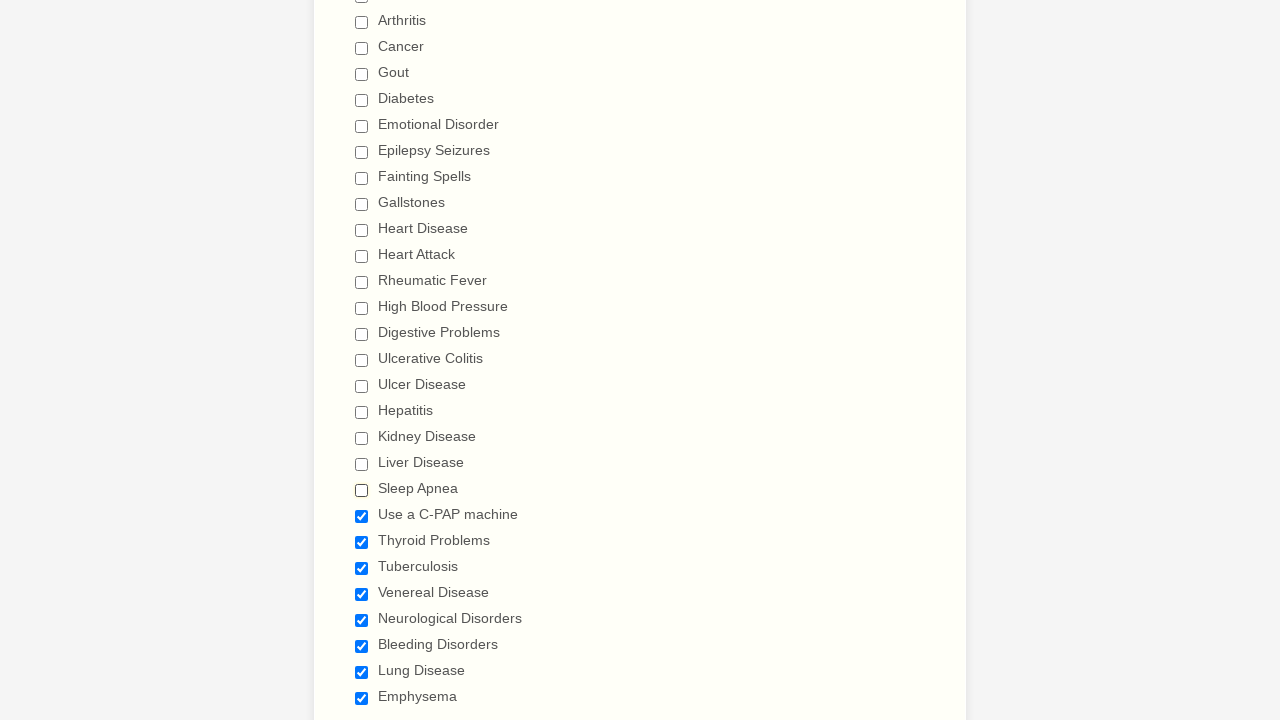

Deselected checkbox 22 at (362, 516) on div.form-single-column input[type='checkbox'] >> nth=21
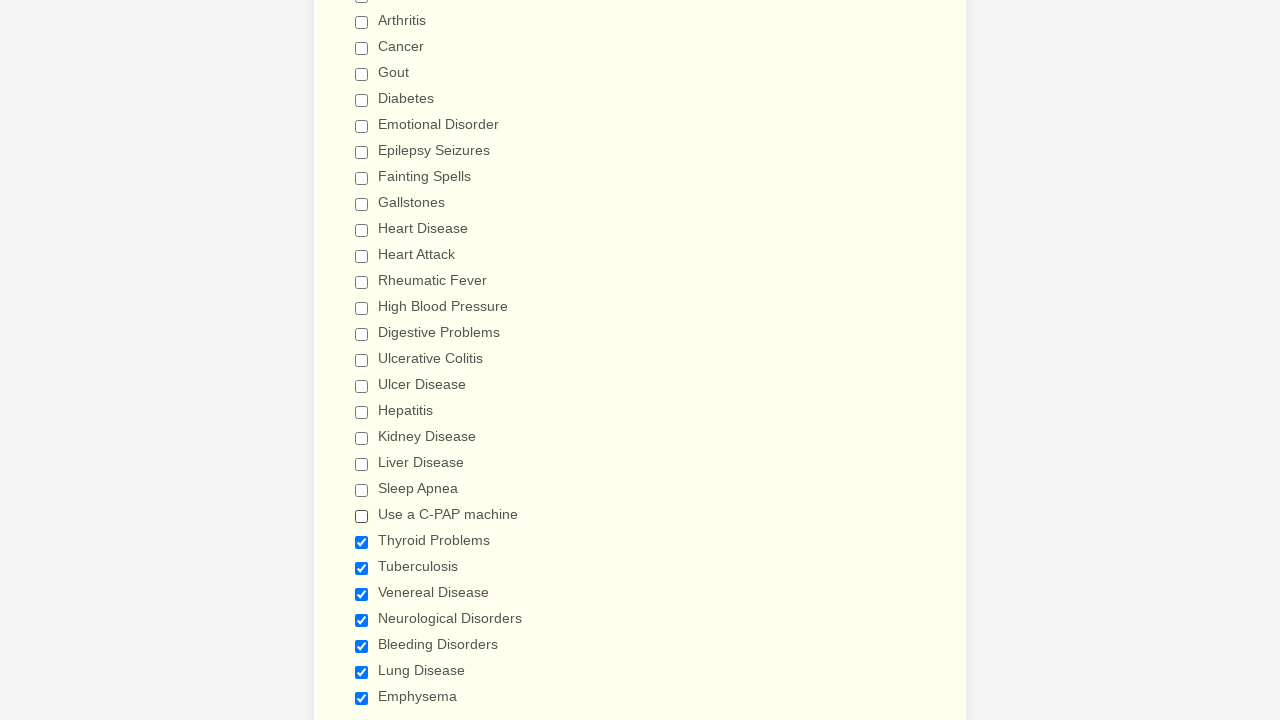

Deselected checkbox 23 at (362, 542) on div.form-single-column input[type='checkbox'] >> nth=22
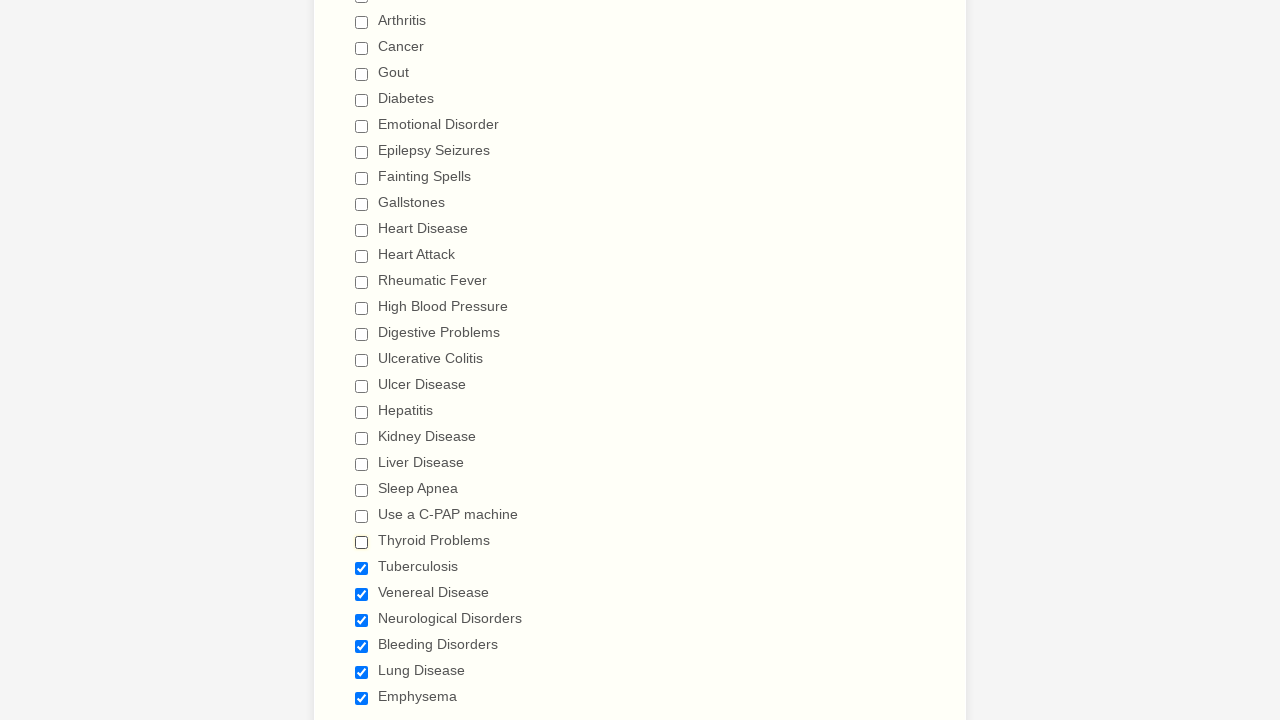

Deselected checkbox 24 at (362, 568) on div.form-single-column input[type='checkbox'] >> nth=23
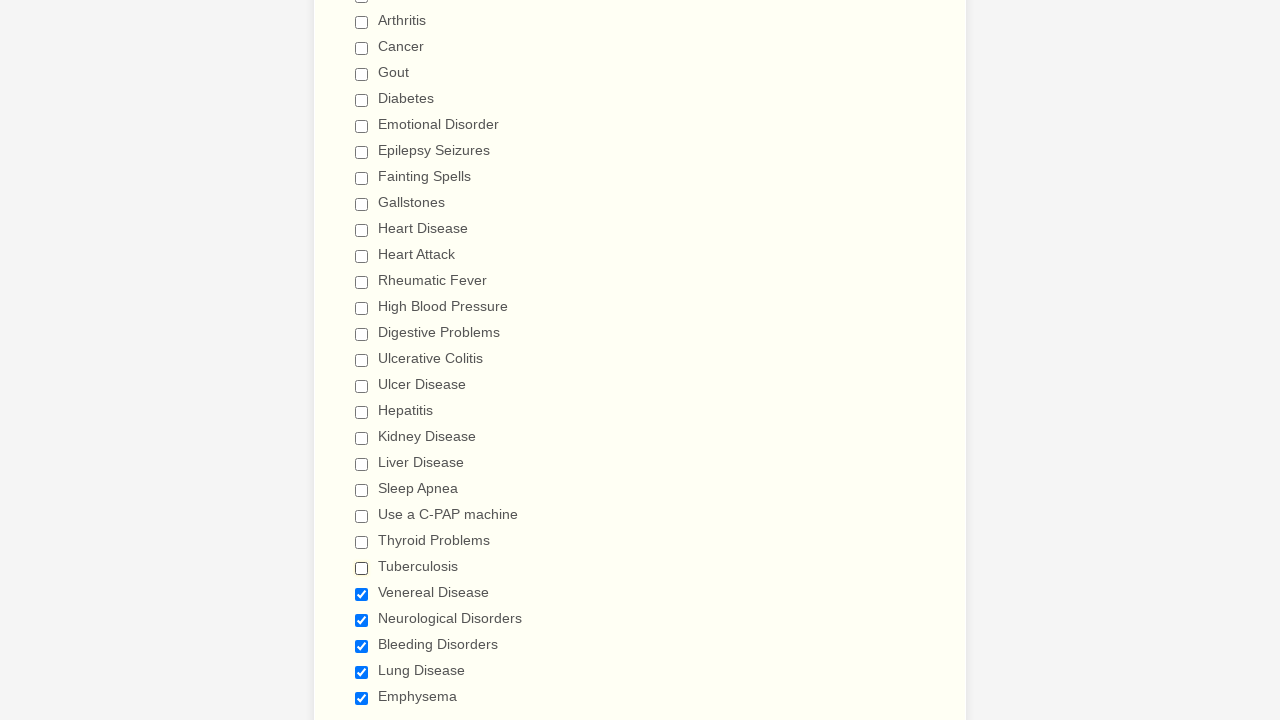

Deselected checkbox 25 at (362, 594) on div.form-single-column input[type='checkbox'] >> nth=24
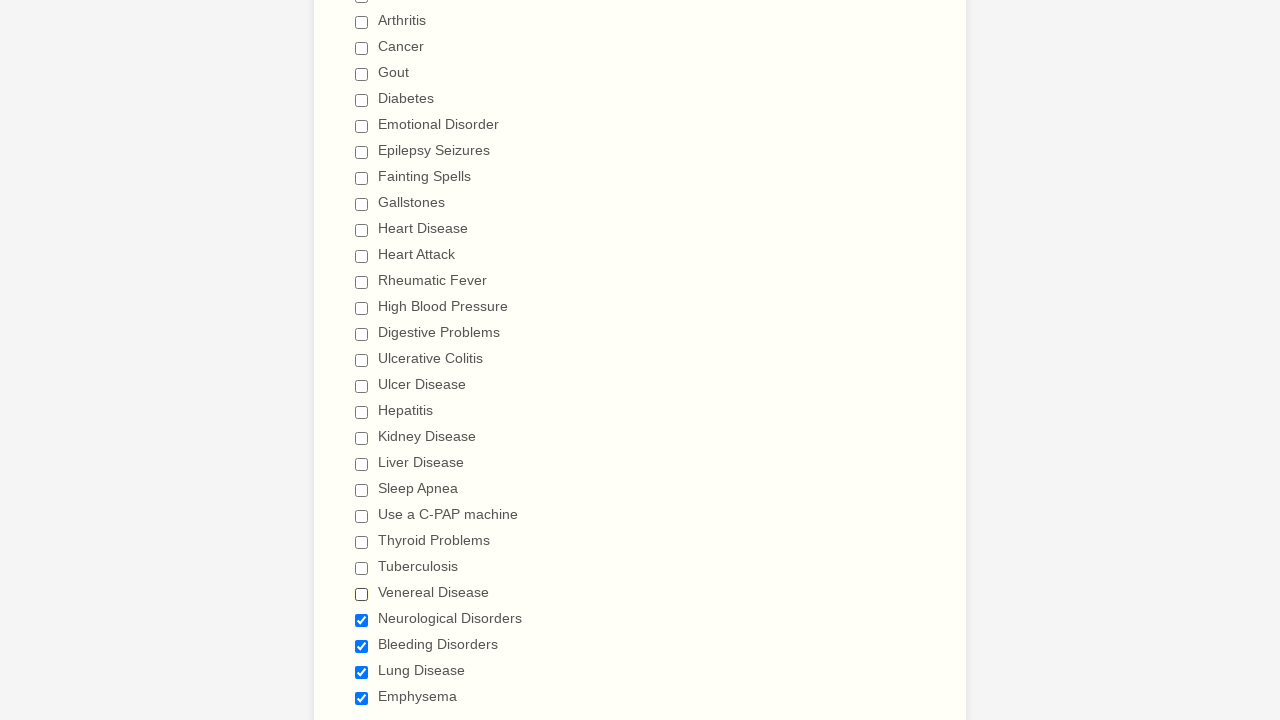

Deselected checkbox 26 at (362, 620) on div.form-single-column input[type='checkbox'] >> nth=25
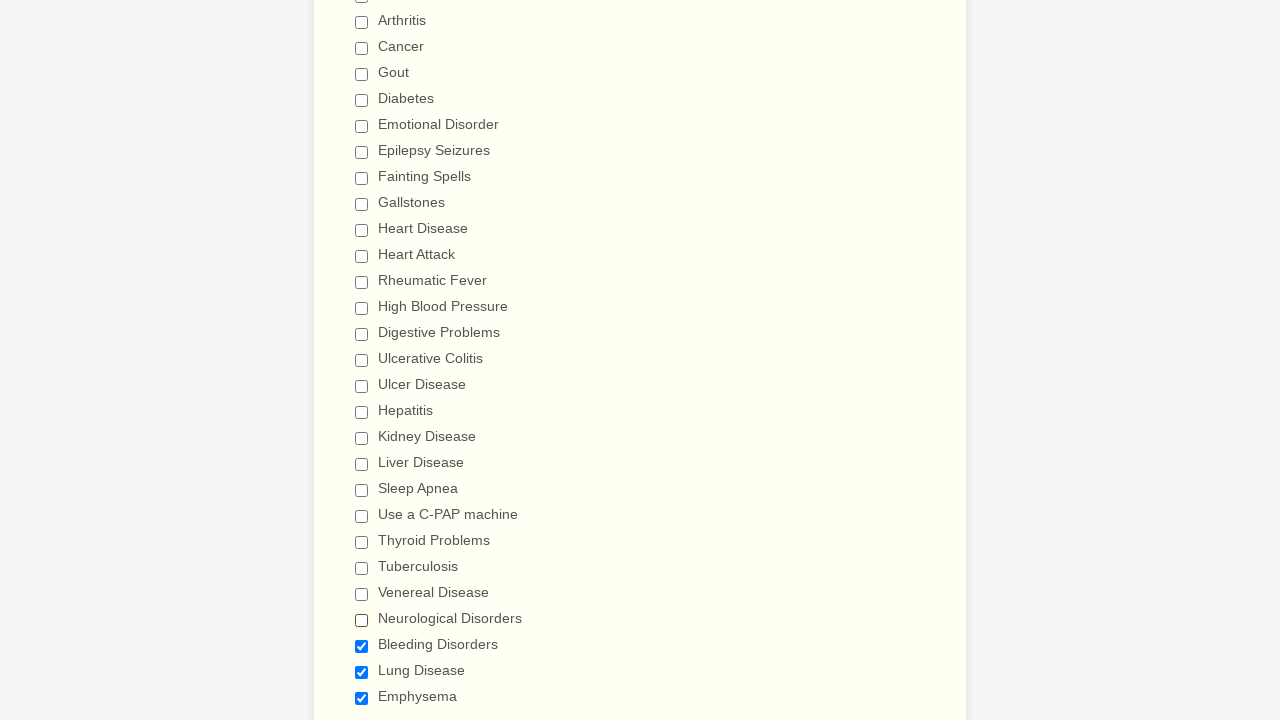

Deselected checkbox 27 at (362, 646) on div.form-single-column input[type='checkbox'] >> nth=26
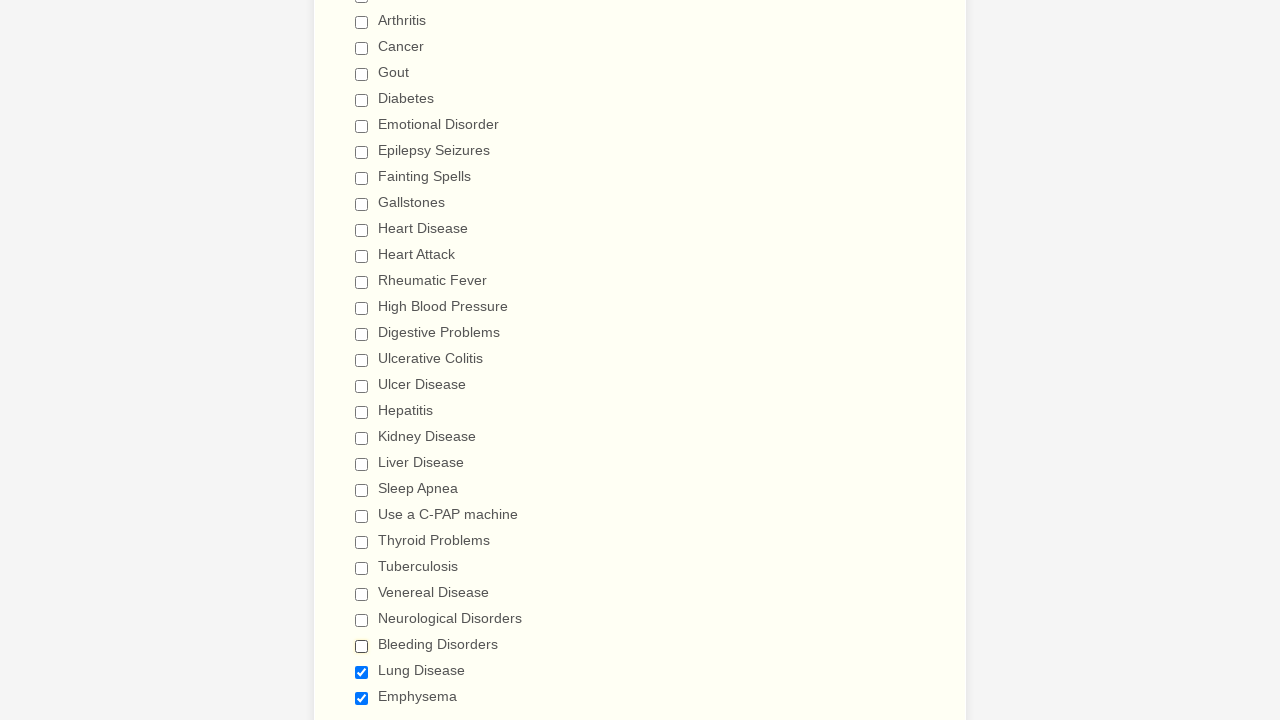

Deselected checkbox 28 at (362, 672) on div.form-single-column input[type='checkbox'] >> nth=27
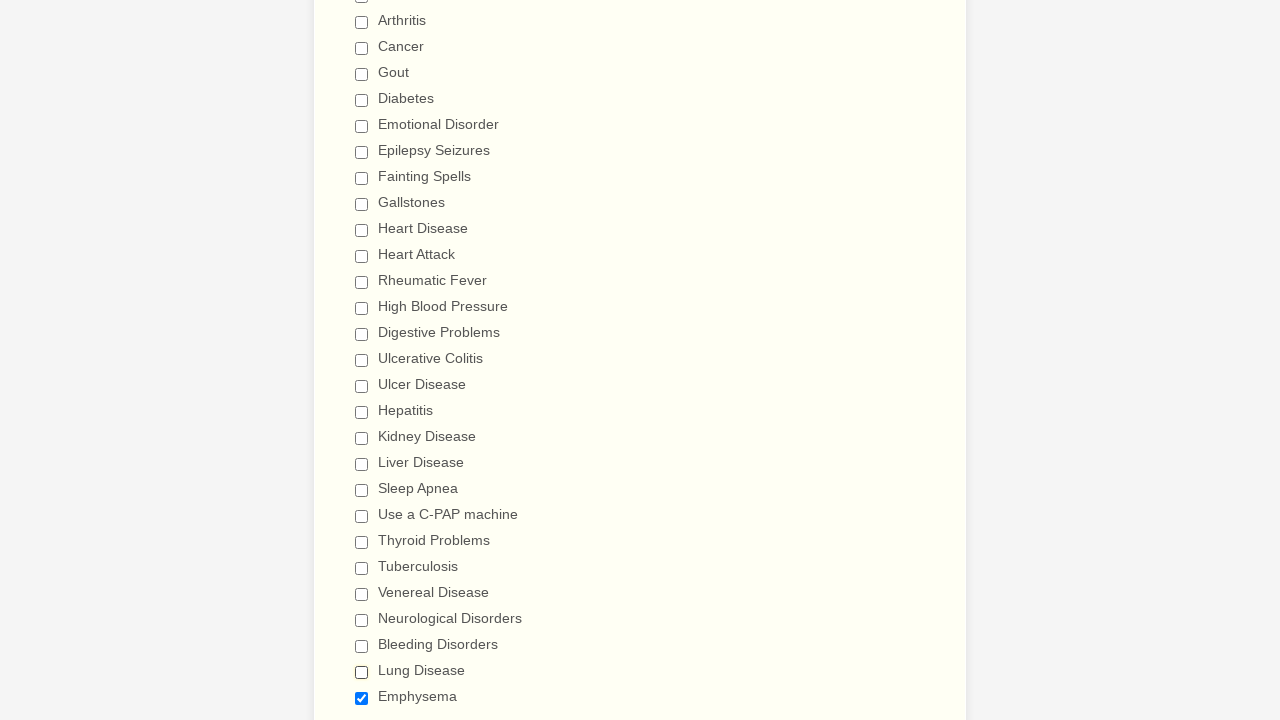

Deselected checkbox 29 at (362, 698) on div.form-single-column input[type='checkbox'] >> nth=28
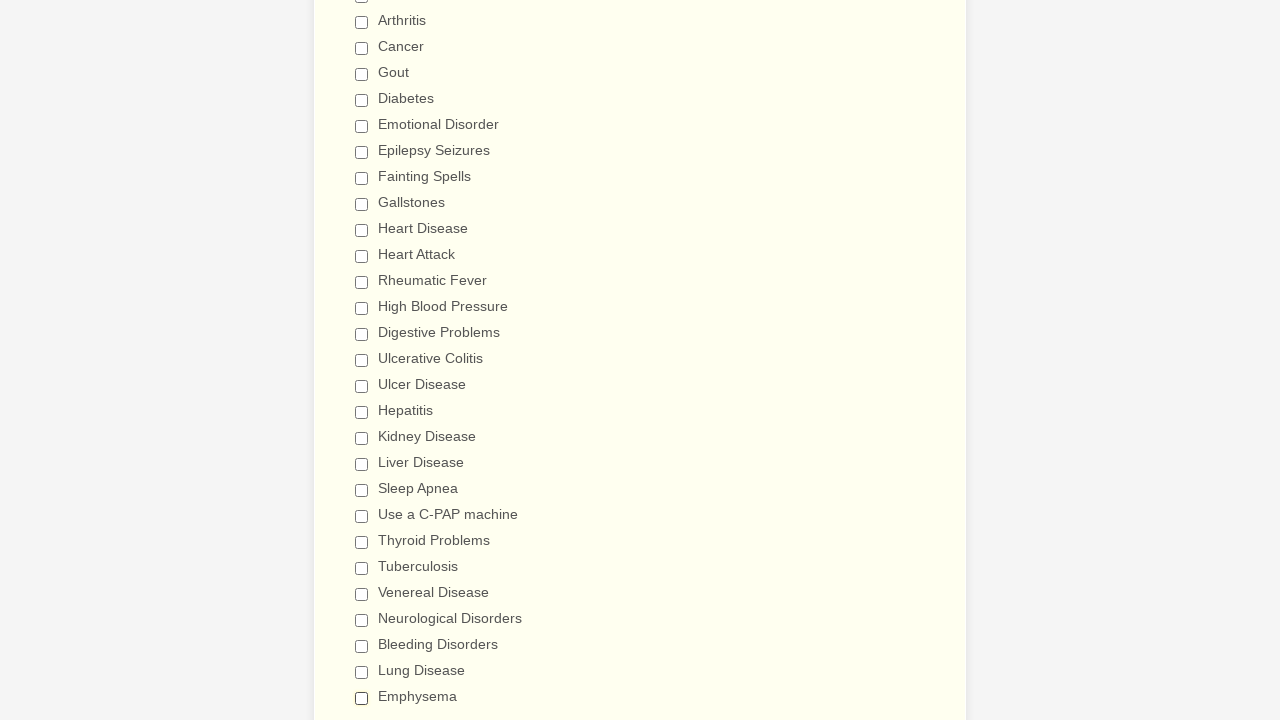

All checkboxes have been deselected
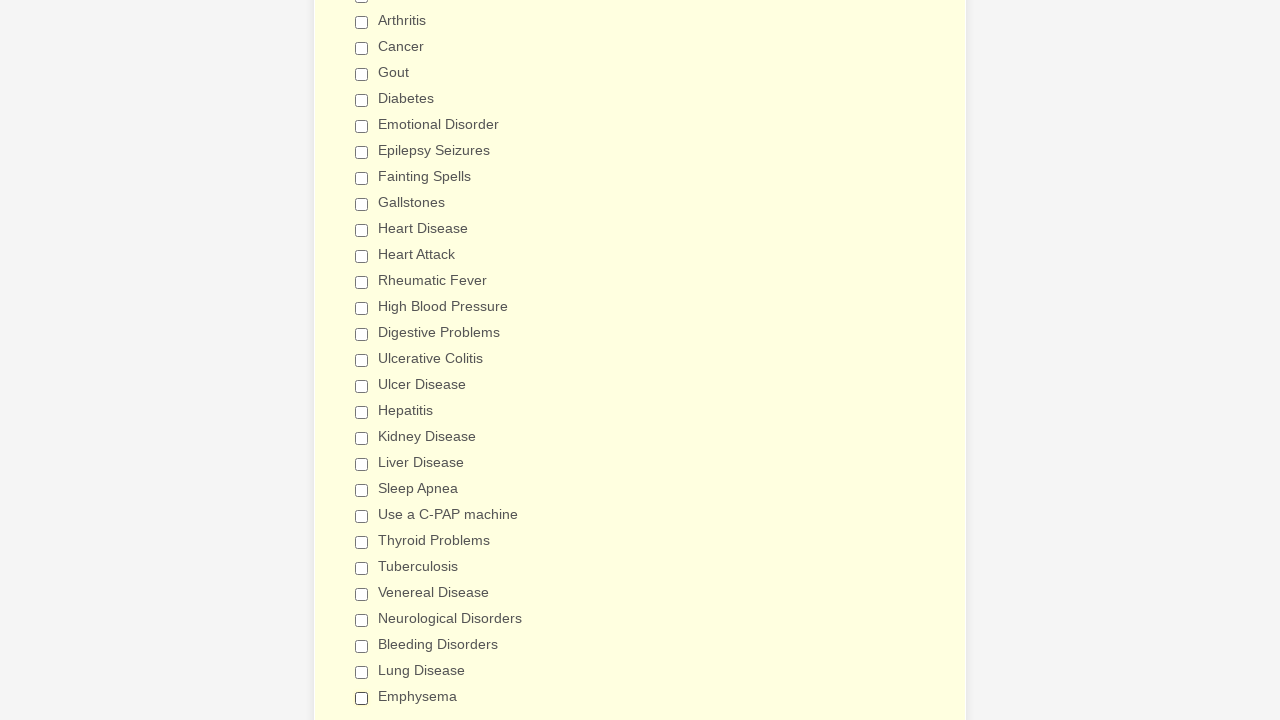

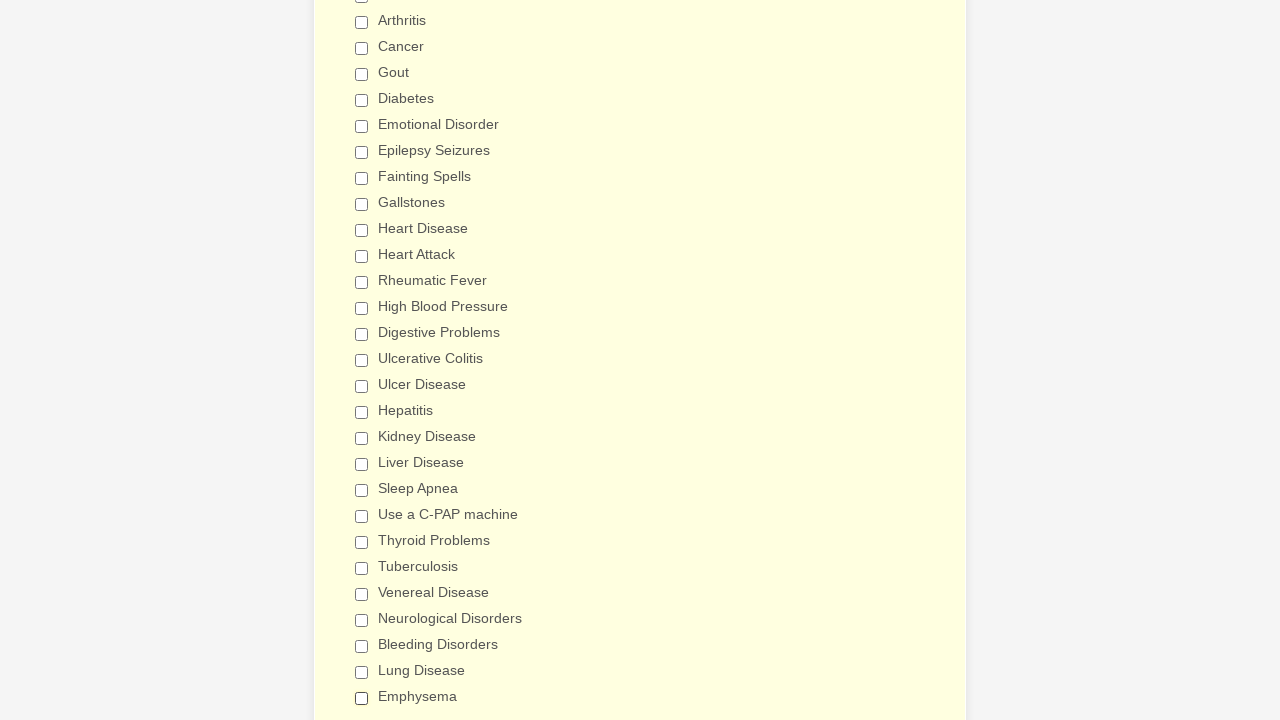